Tests MailChimp password validation by entering different password patterns and verifying the validation messages update correctly

Starting URL: https://login.mailchimp.com/signup/

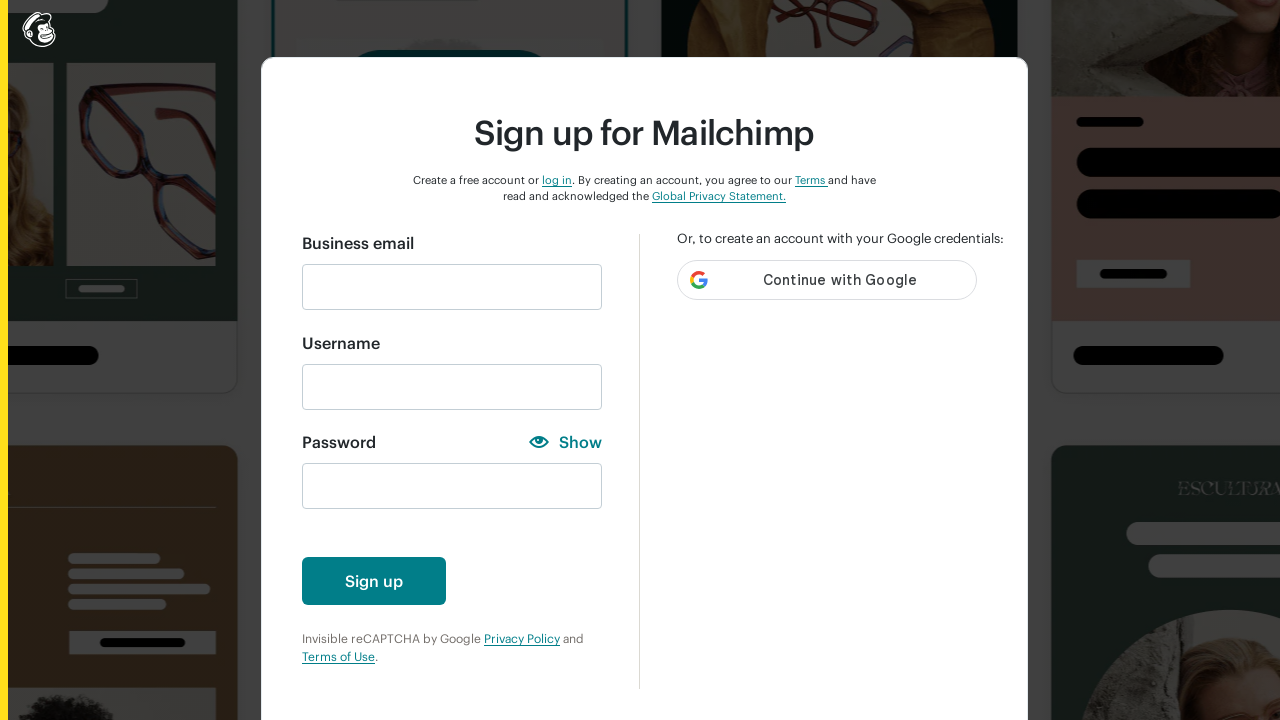

Waited 5 seconds for MailChimp signup page to load
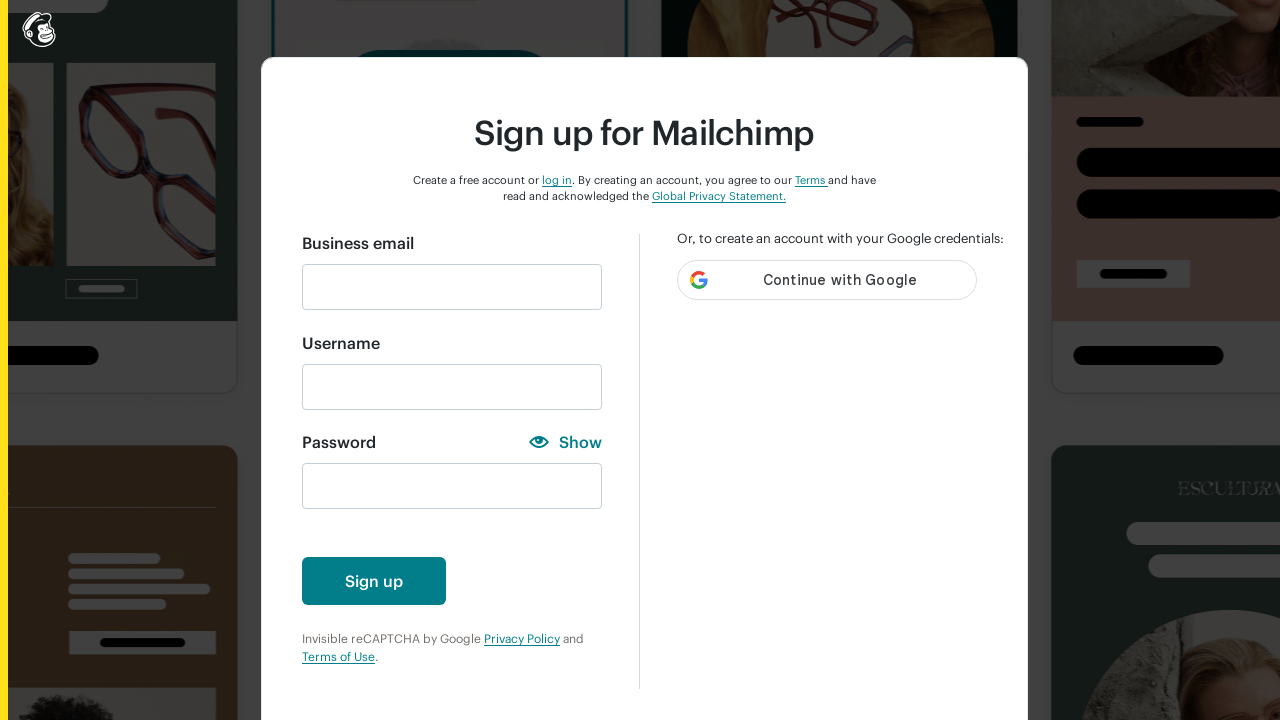

Filled email field with 'abc@gmail.com' on #email
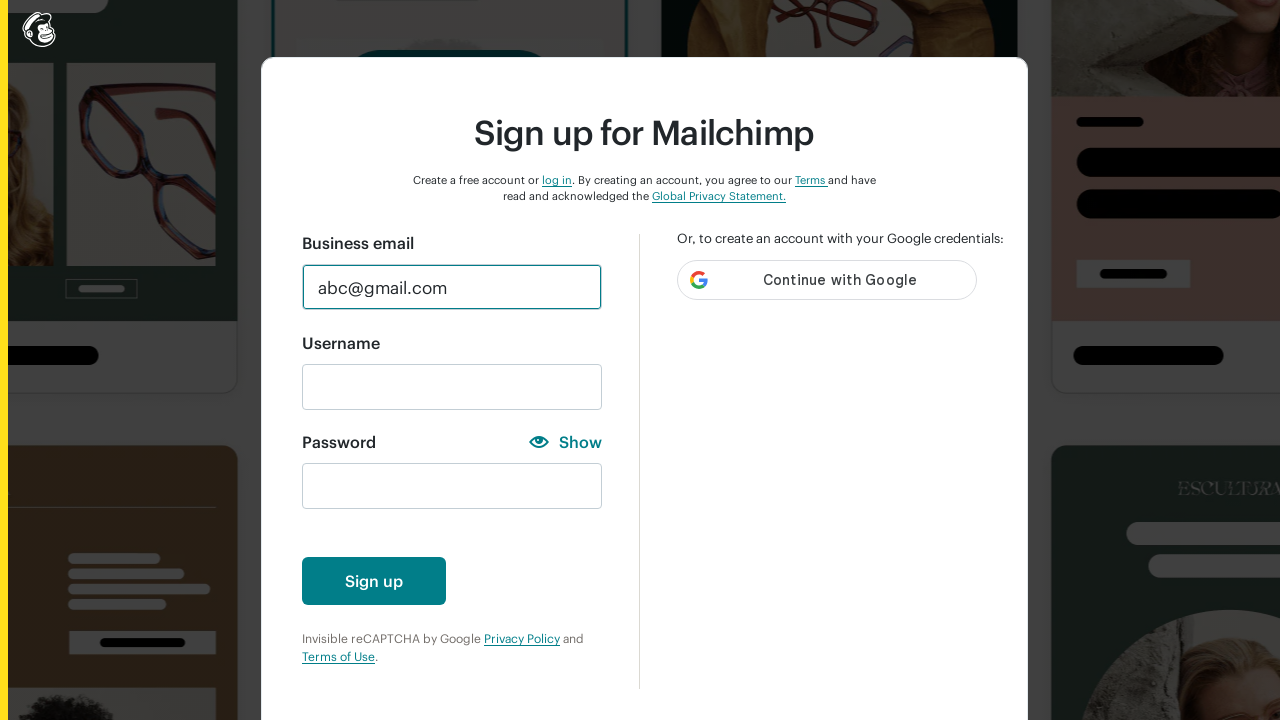

Entered lowercase password 'abcd' to test lowercase validation on #new_password
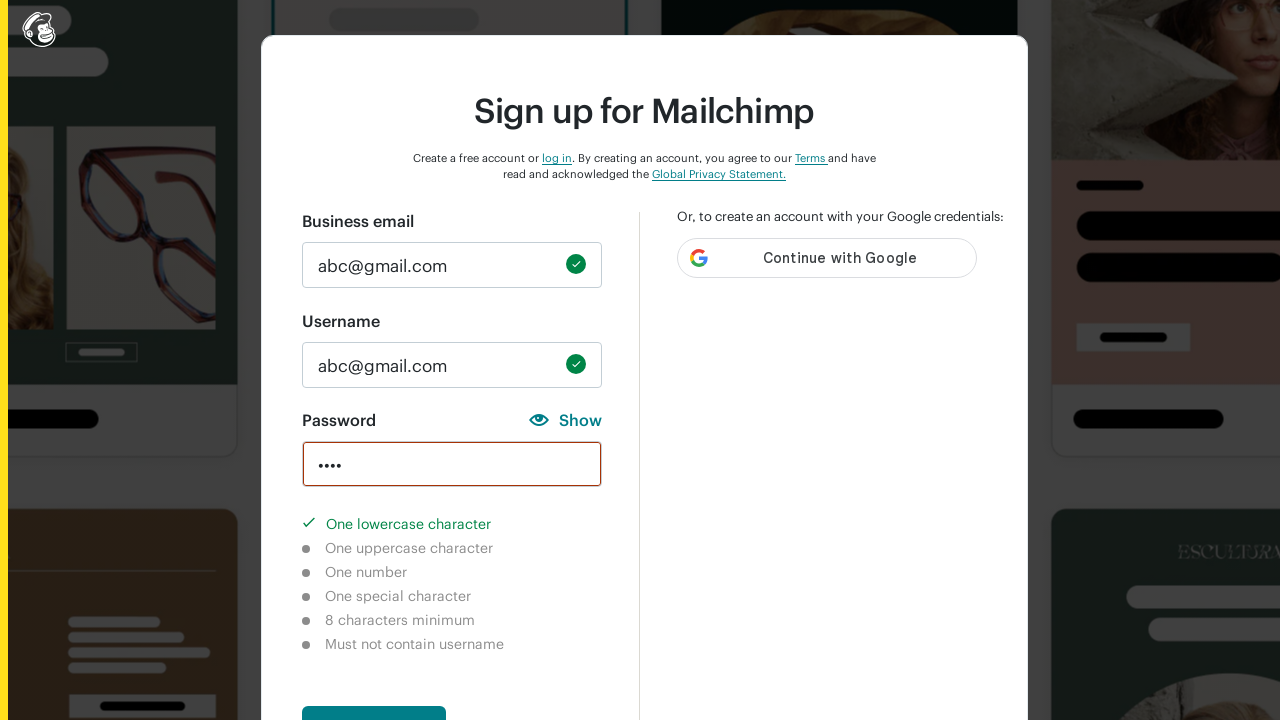

Clicked create account button at (374, 696) on #create-account-enabled
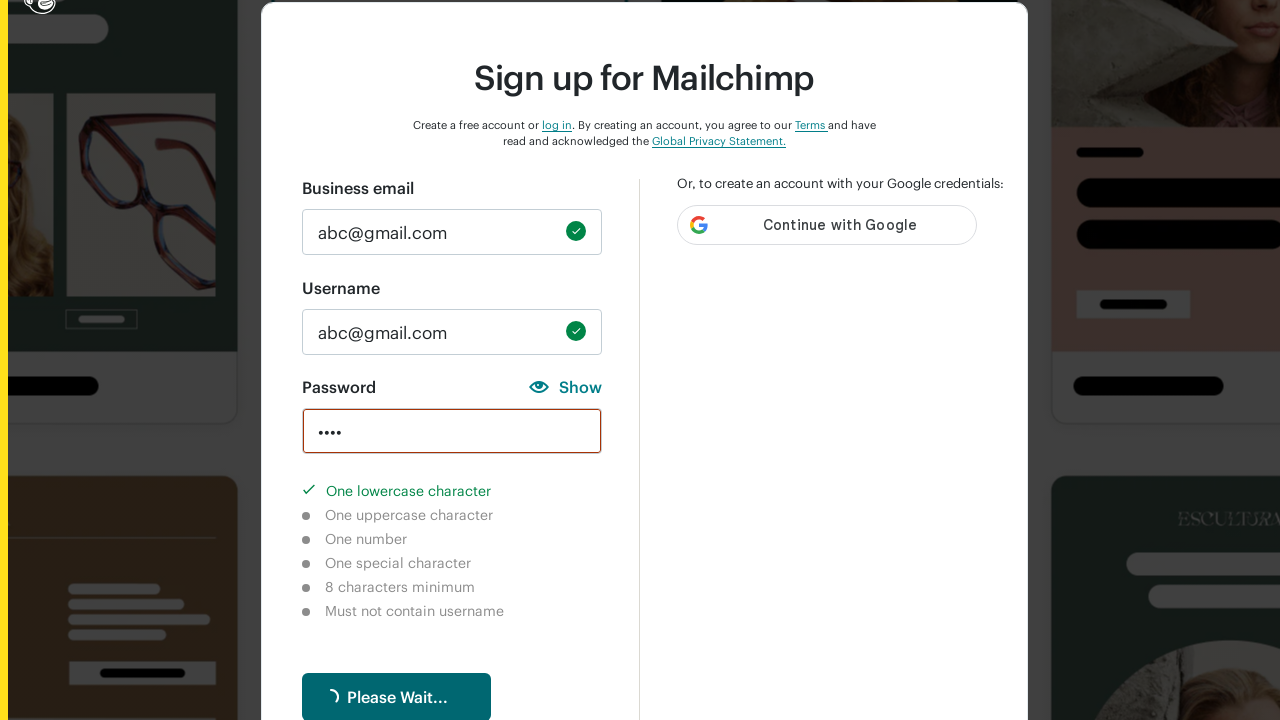

Waited 2 seconds for validation messages to update
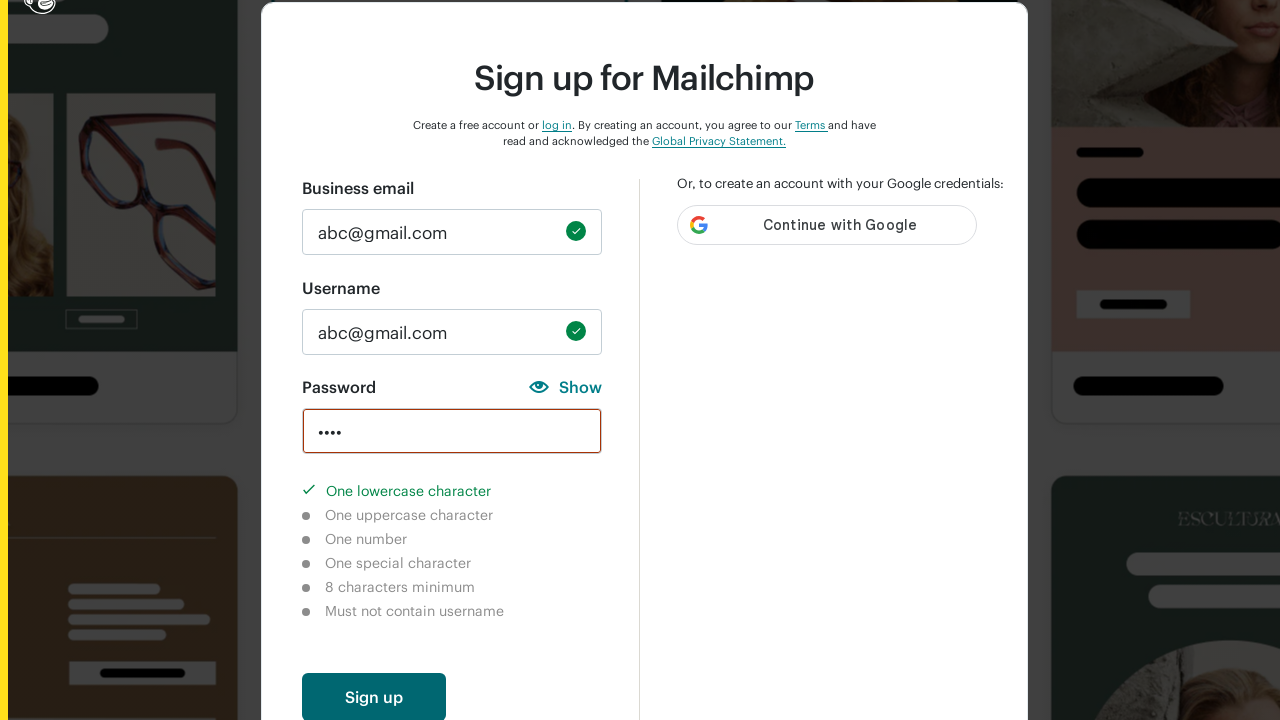

Verified lowercase character validation is marked as completed
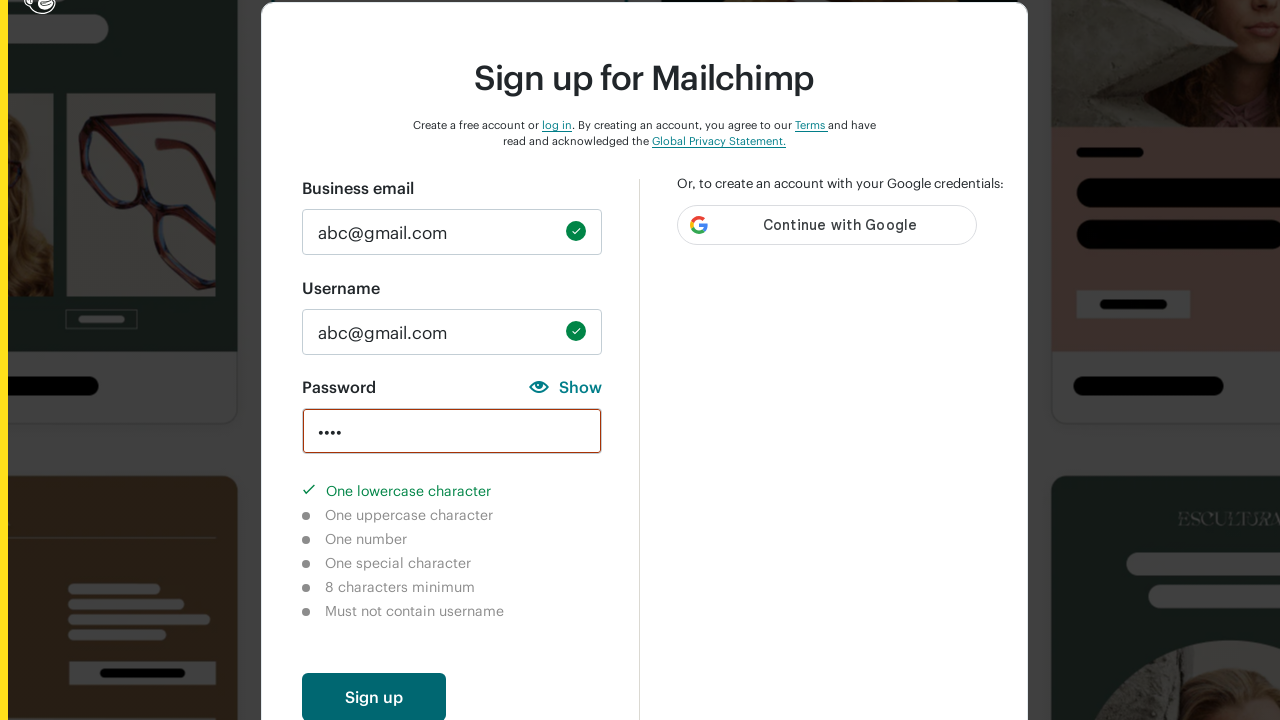

Verified uppercase character validation is marked as not completed
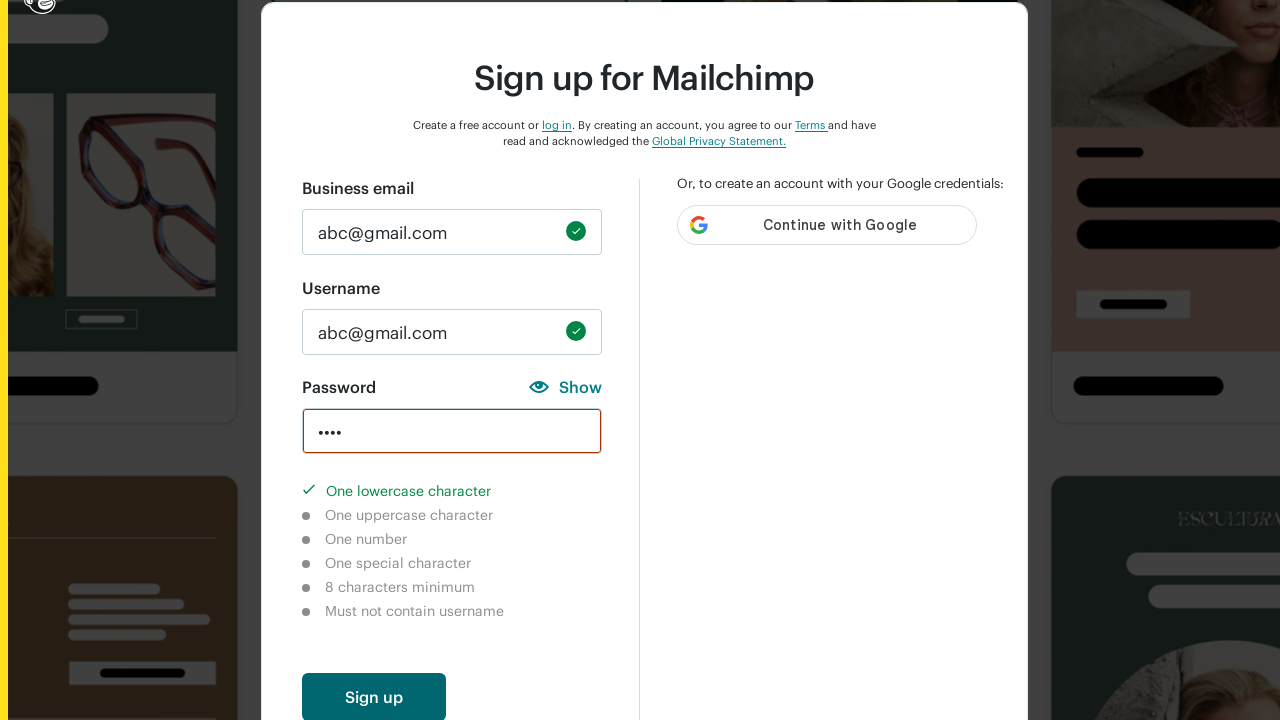

Verified number character validation is marked as not completed
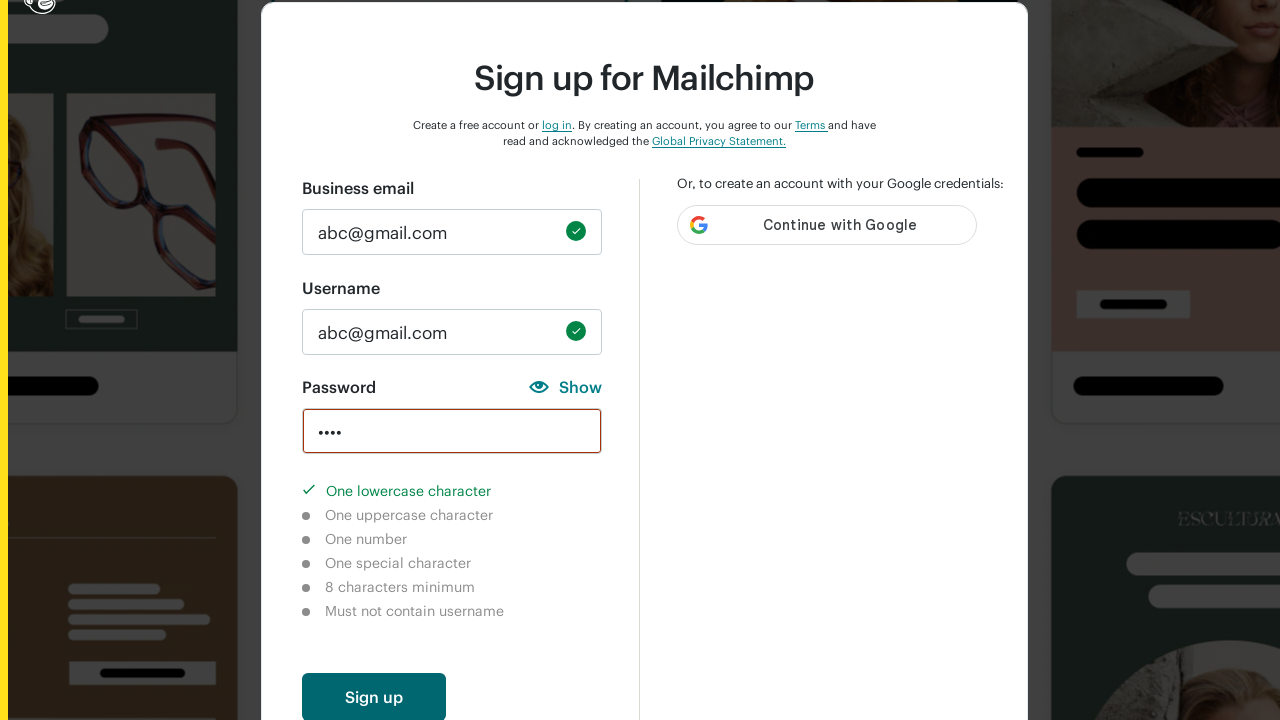

Verified special character validation is marked as not completed
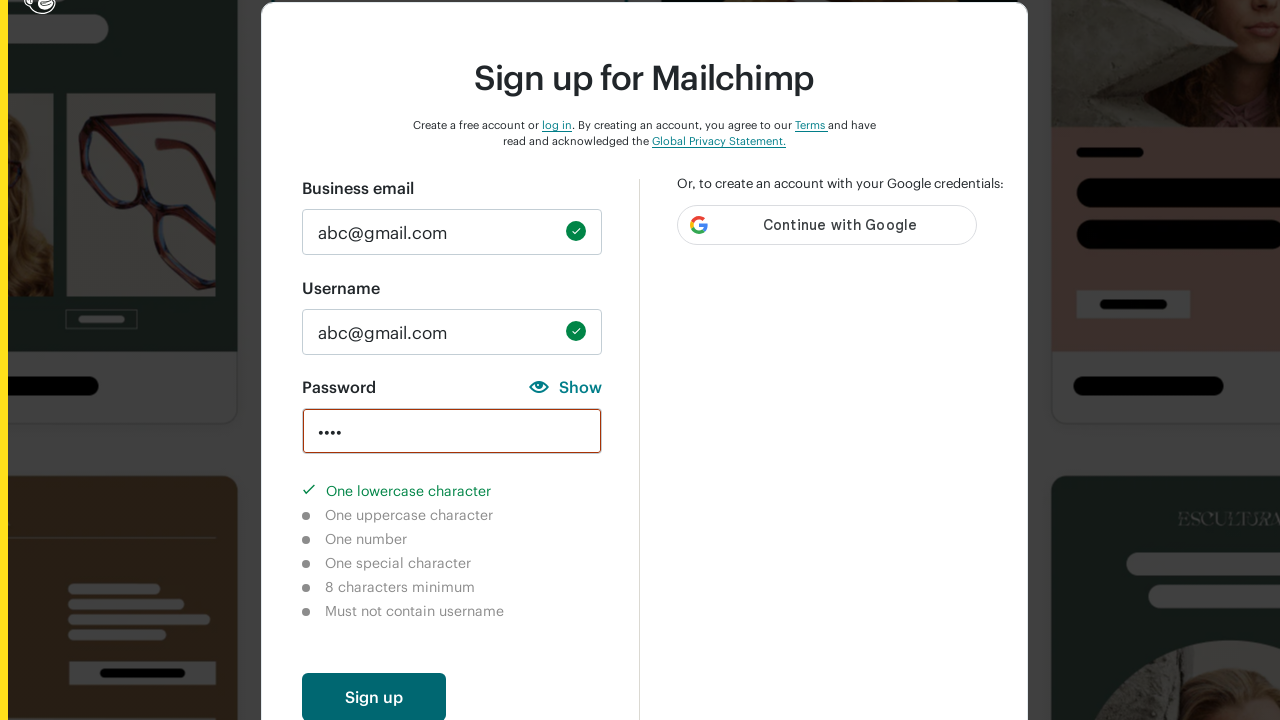

Verified 8-character minimum validation is marked as not completed
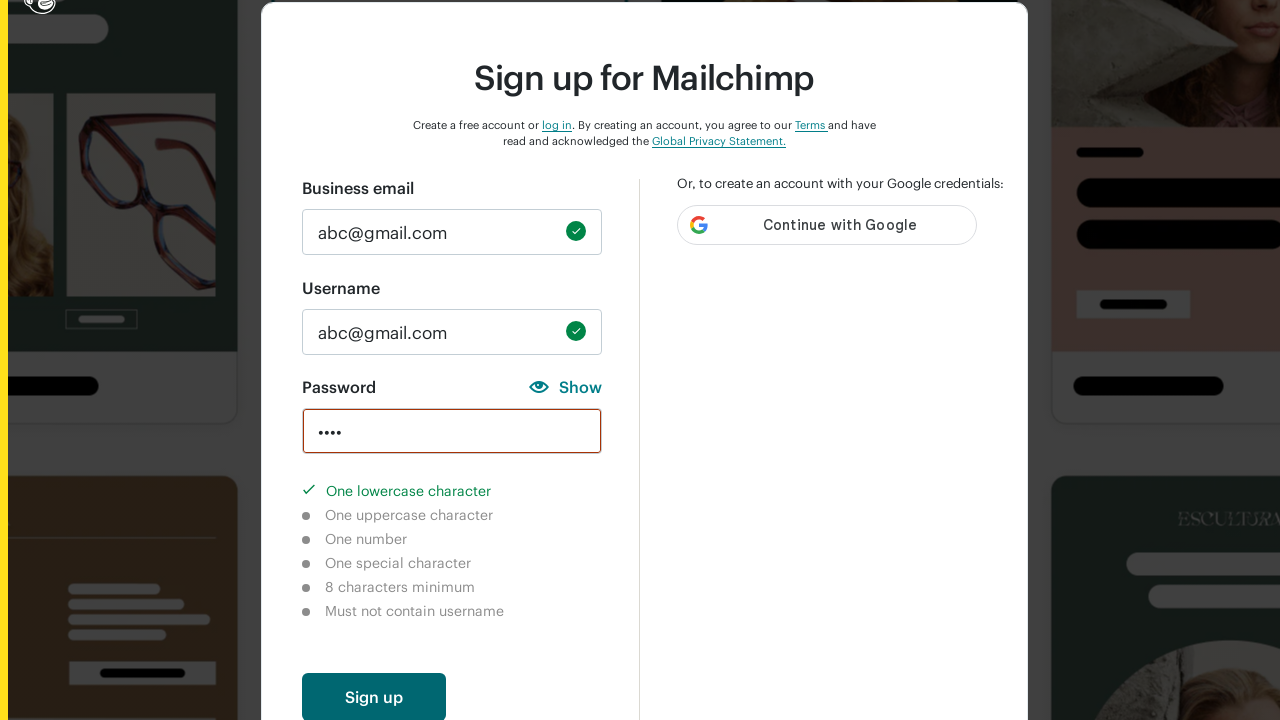

Cleared password field on #new_password
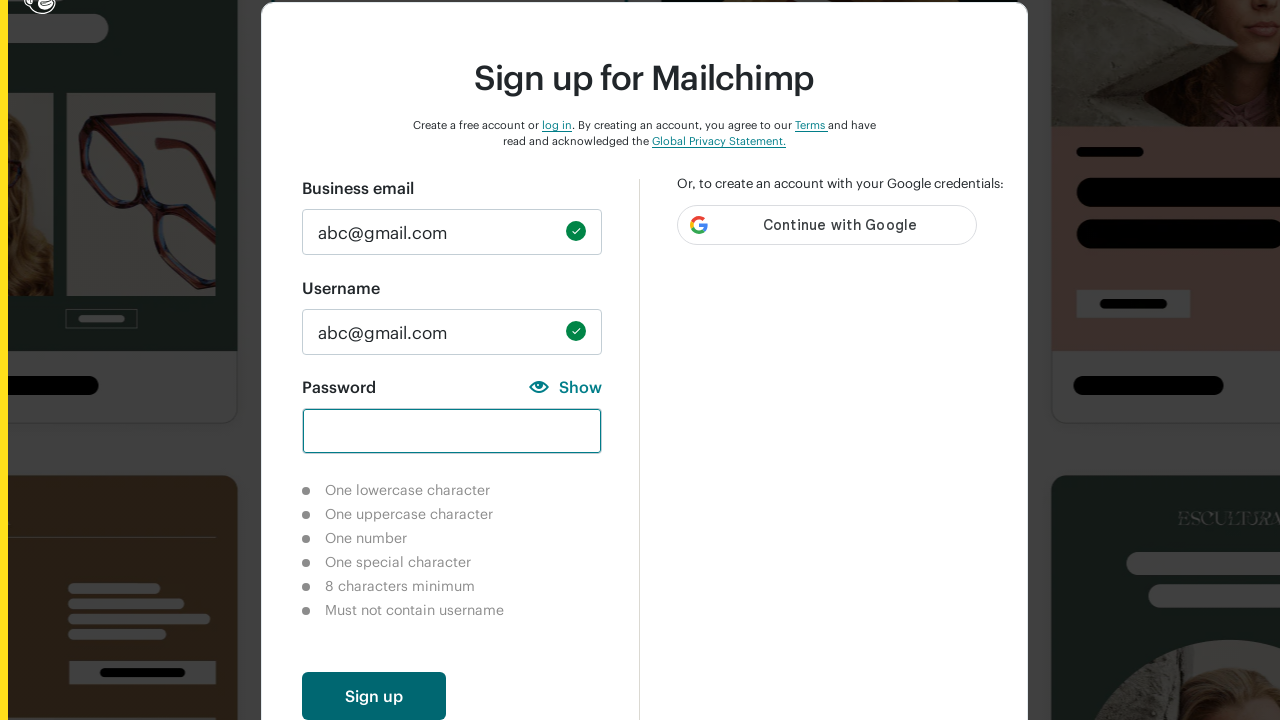

Entered uppercase password 'ABCD' to test uppercase validation on #new_password
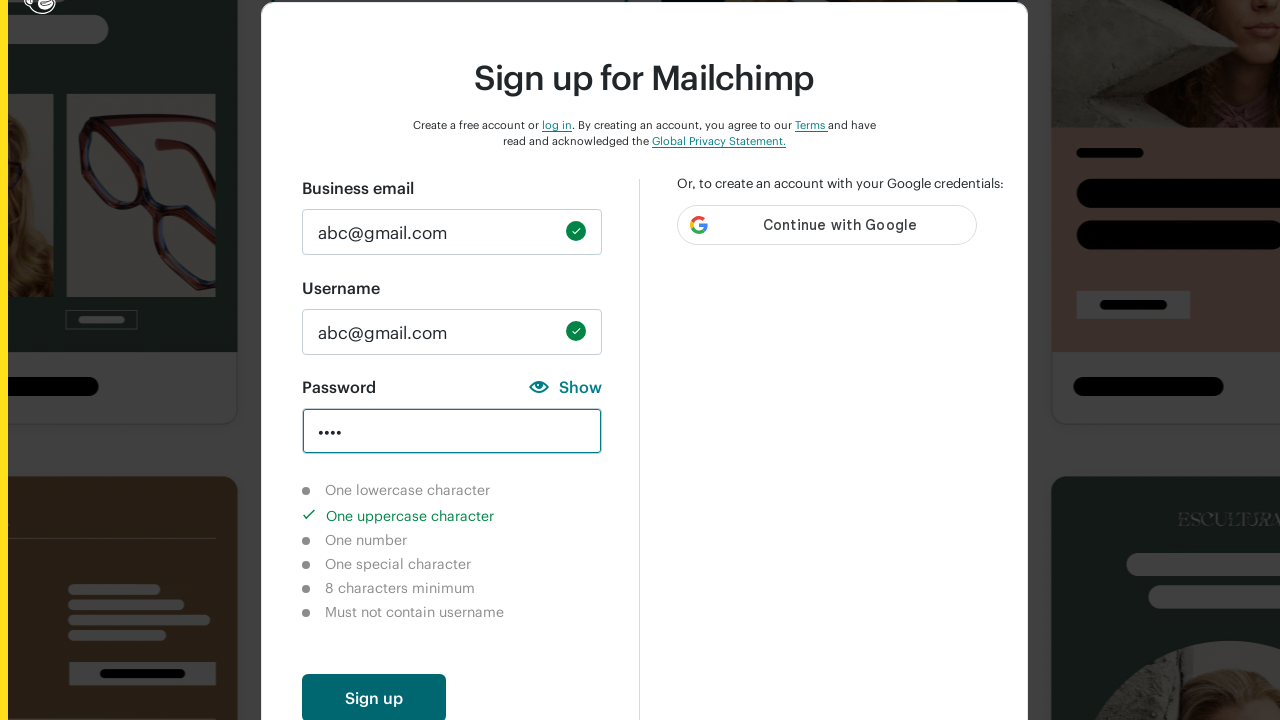

Waited 1 second for validation messages to update
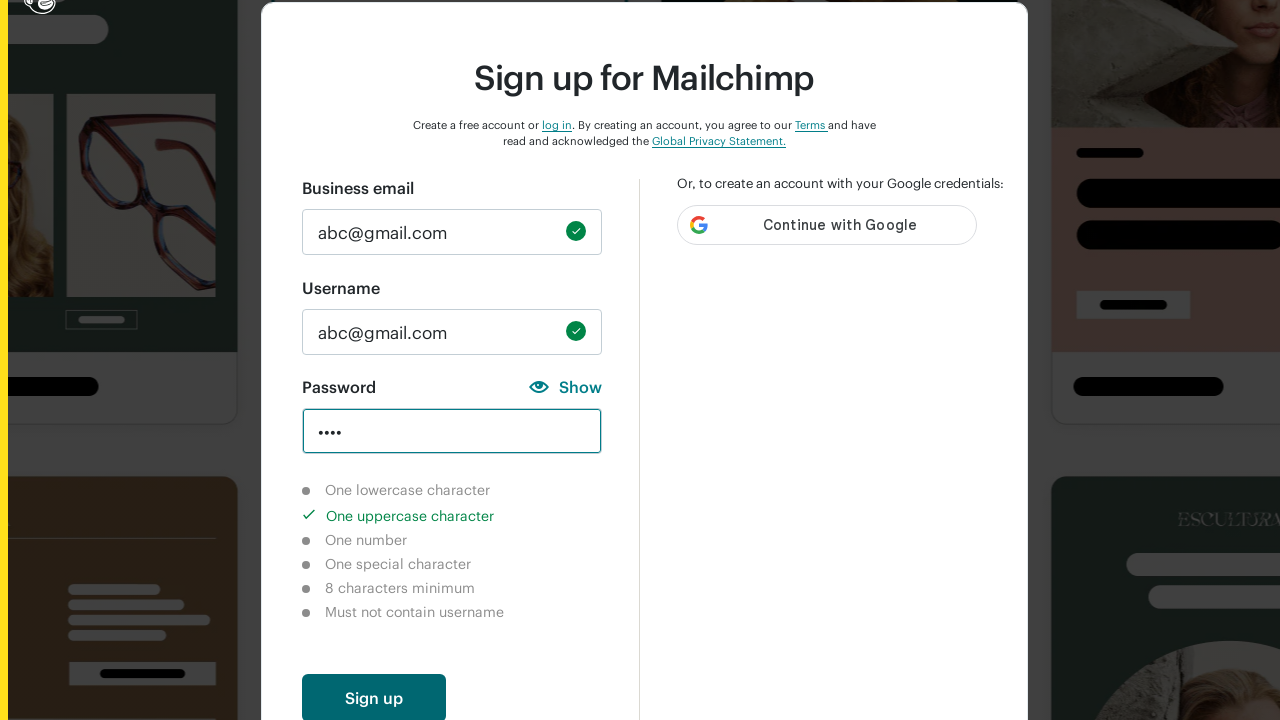

Verified lowercase character validation is marked as not completed
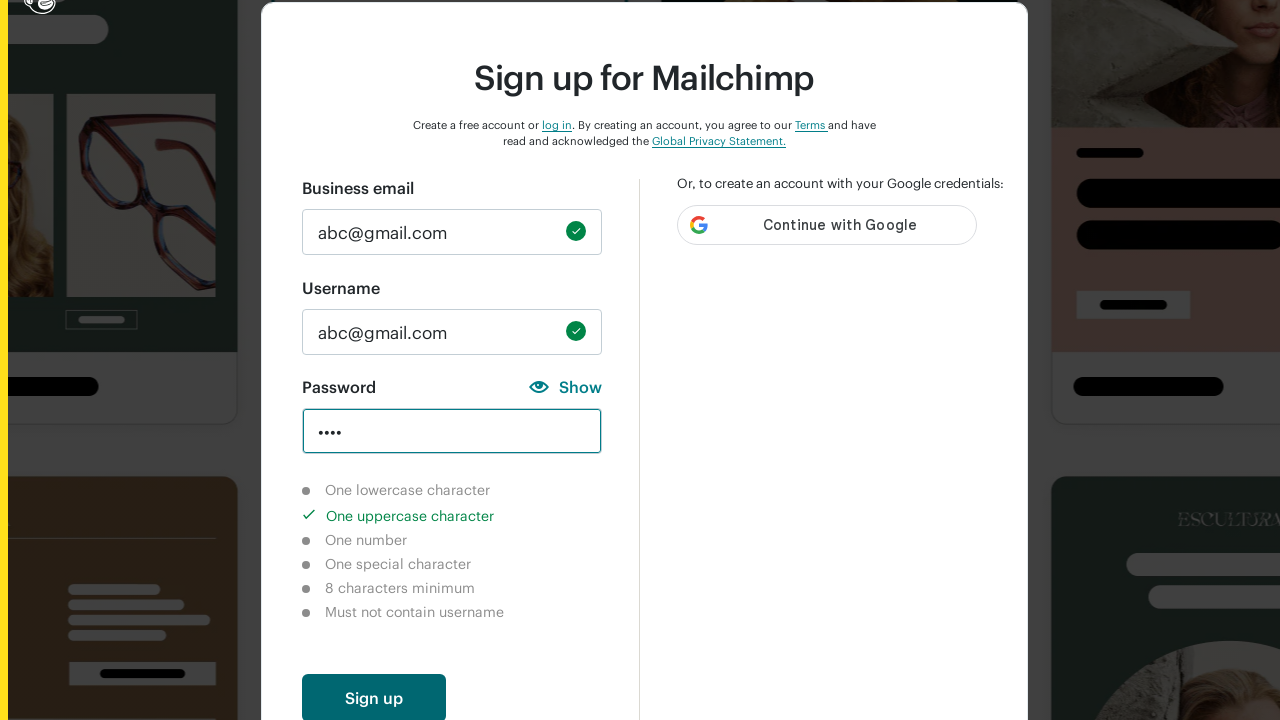

Verified uppercase character validation is marked as completed
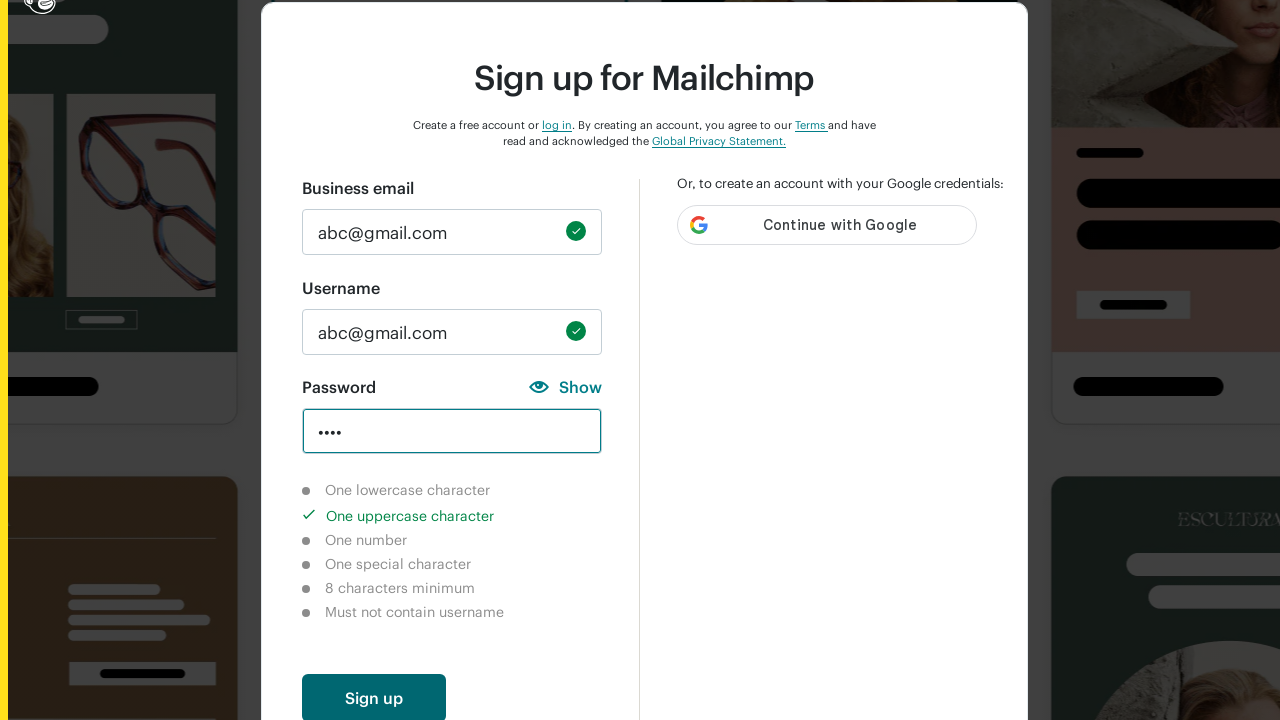

Verified number character validation is marked as not completed
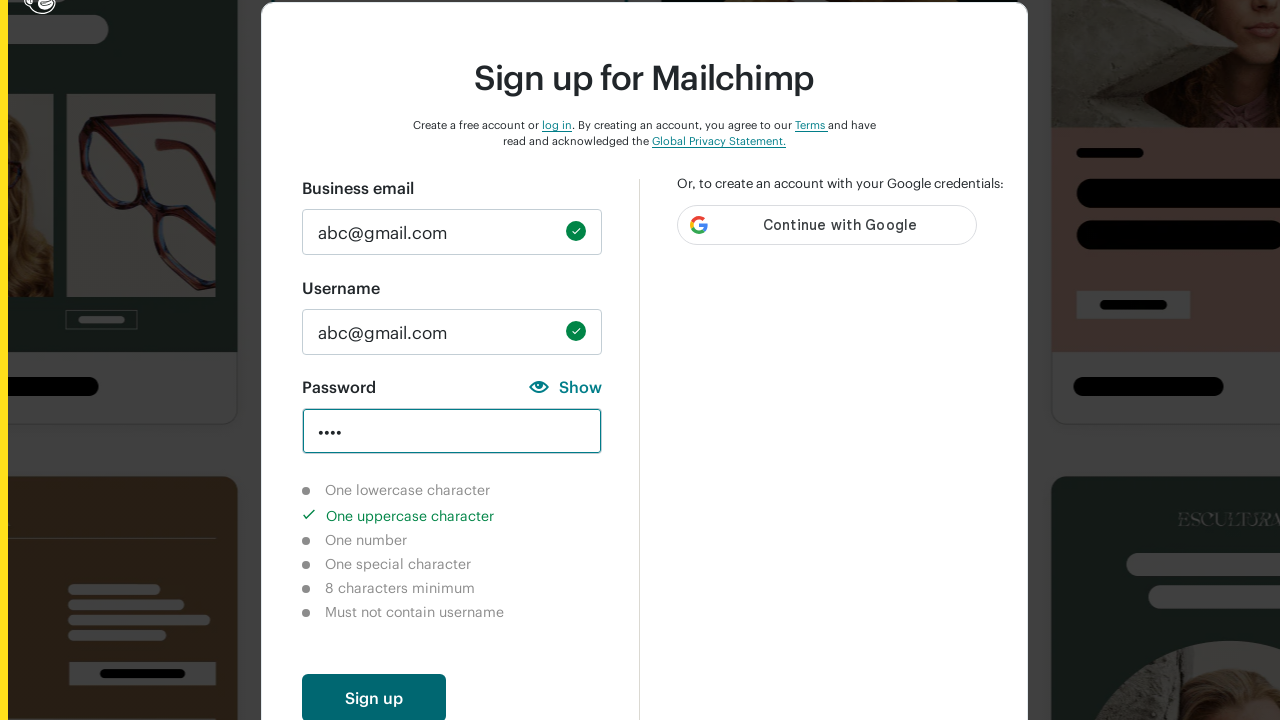

Verified special character validation is marked as not completed
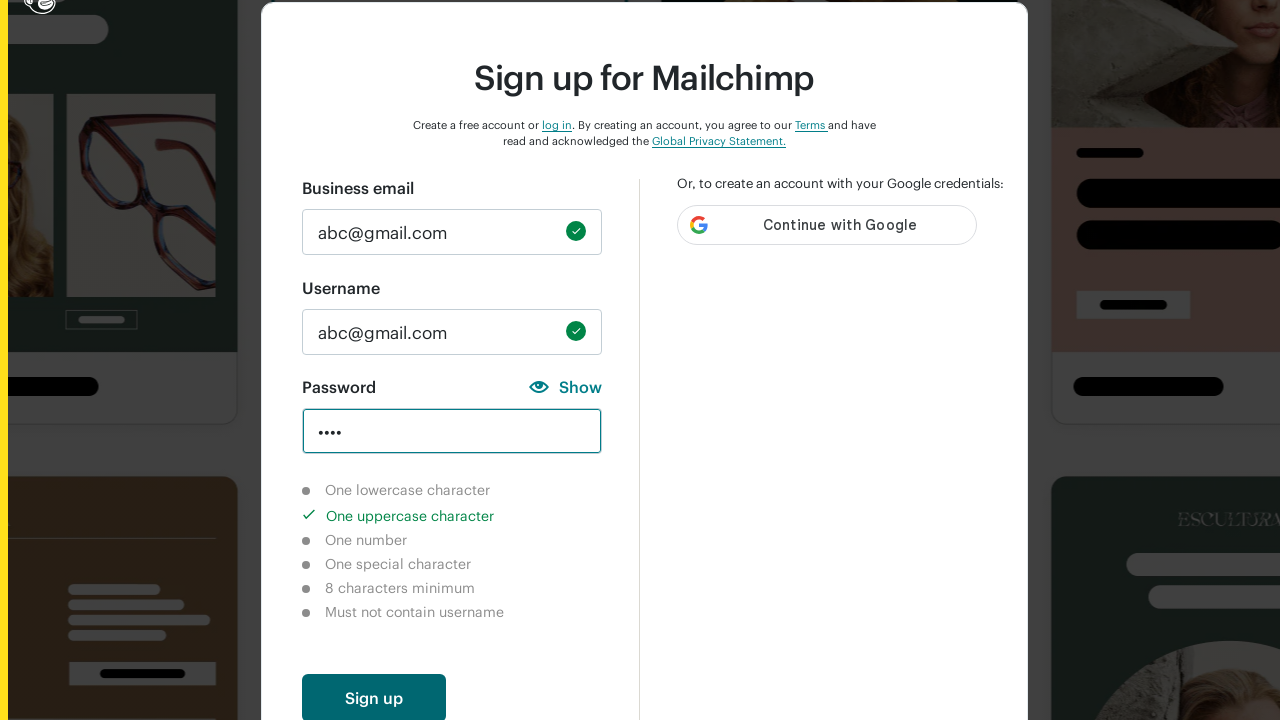

Verified 8-character minimum validation is marked as not completed
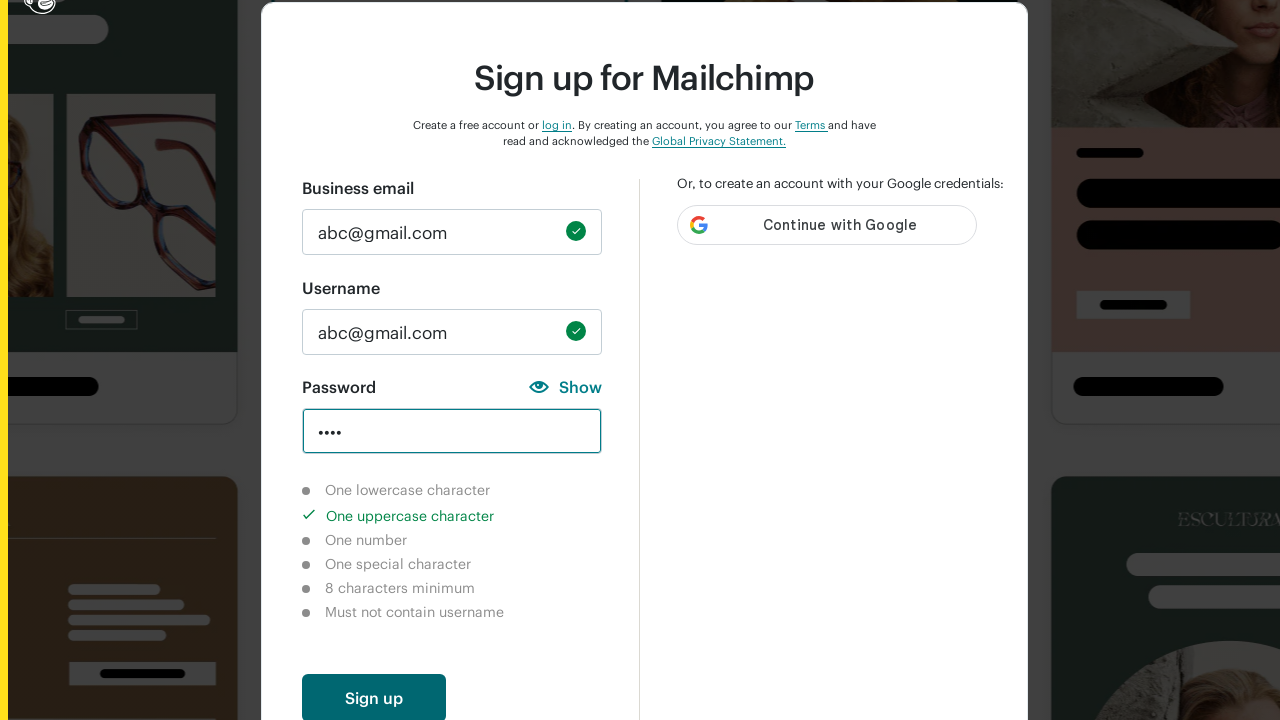

Cleared password field on #new_password
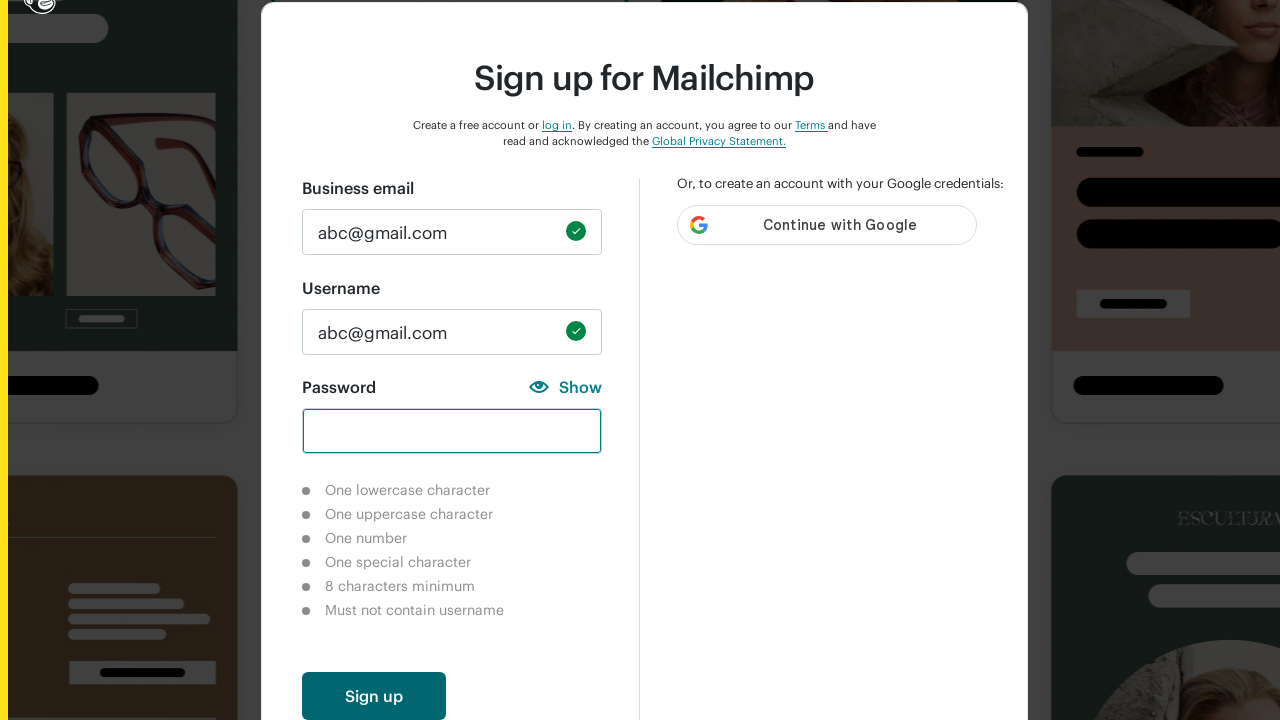

Entered numeric password '1234' to test number validation on #new_password
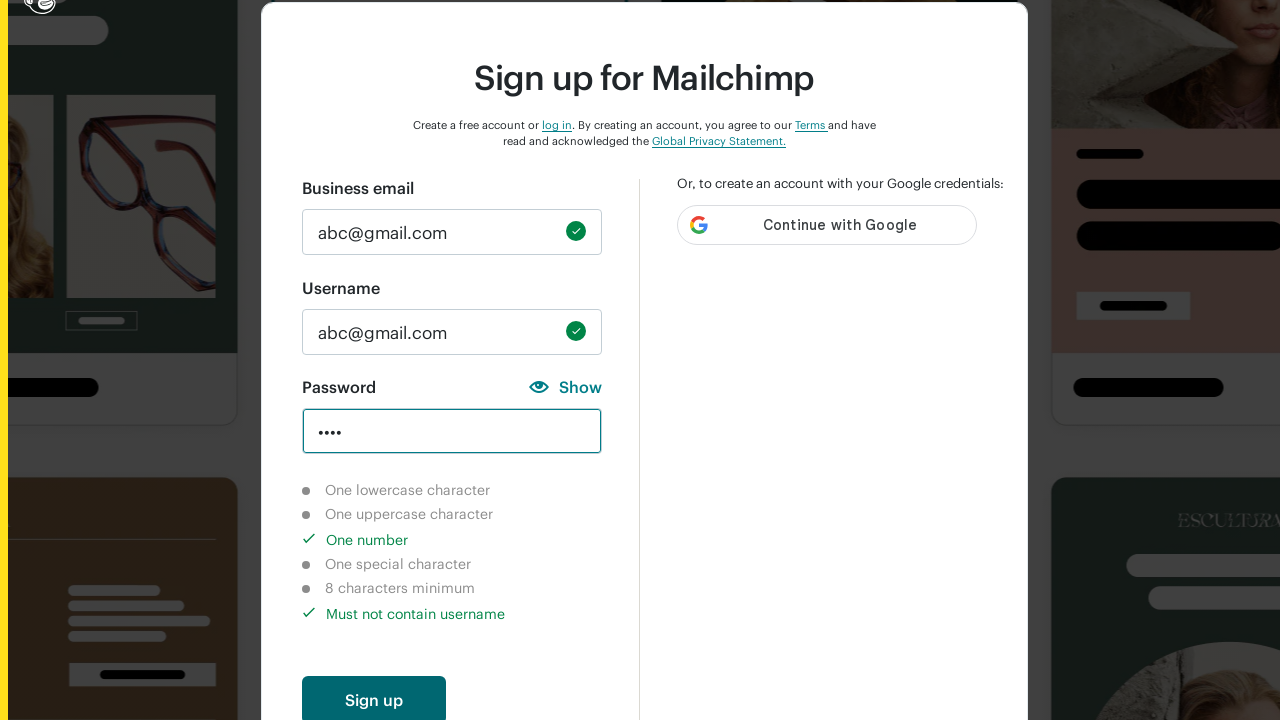

Waited 1 second for validation messages to update
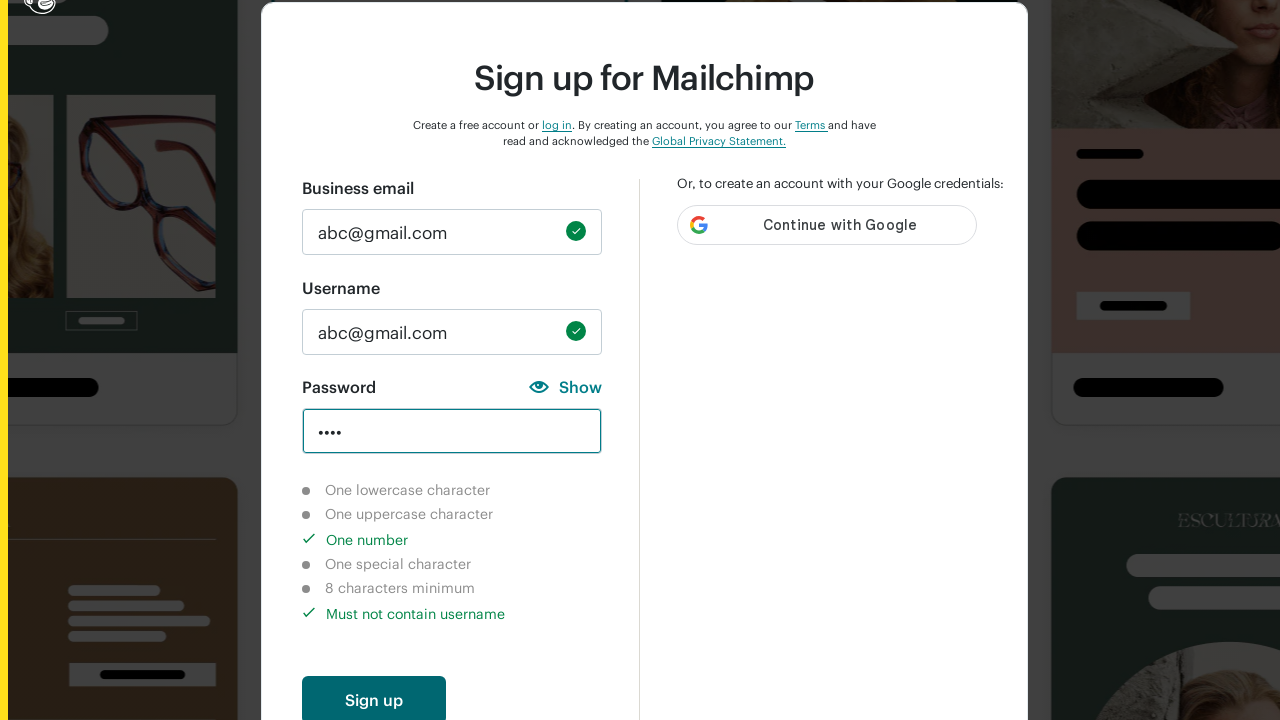

Verified lowercase character validation is marked as not completed
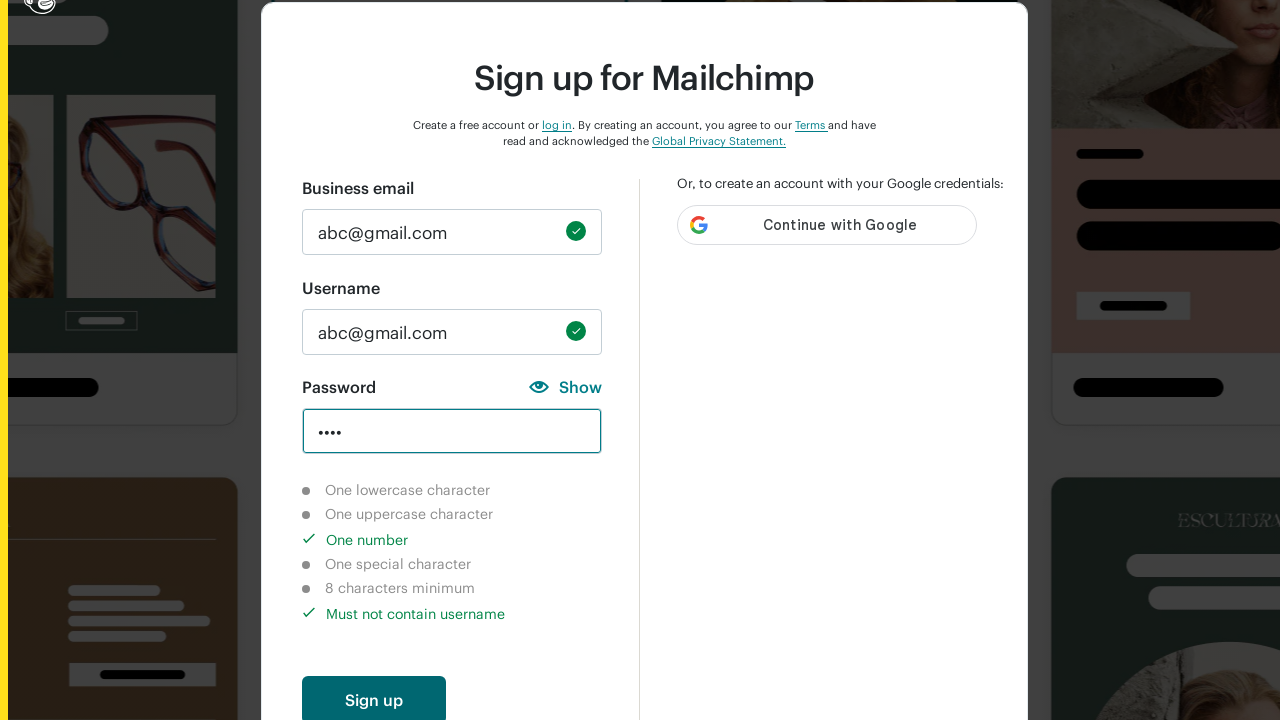

Verified uppercase character validation is marked as not completed
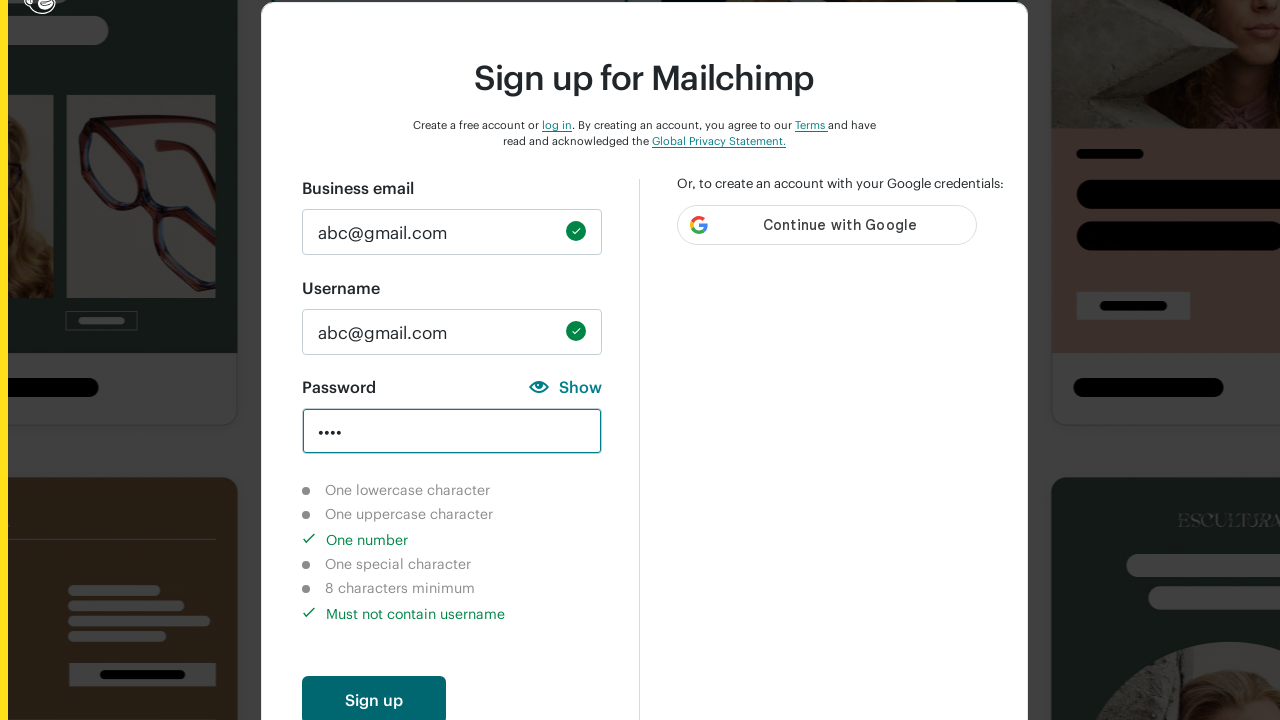

Verified number character validation is marked as completed
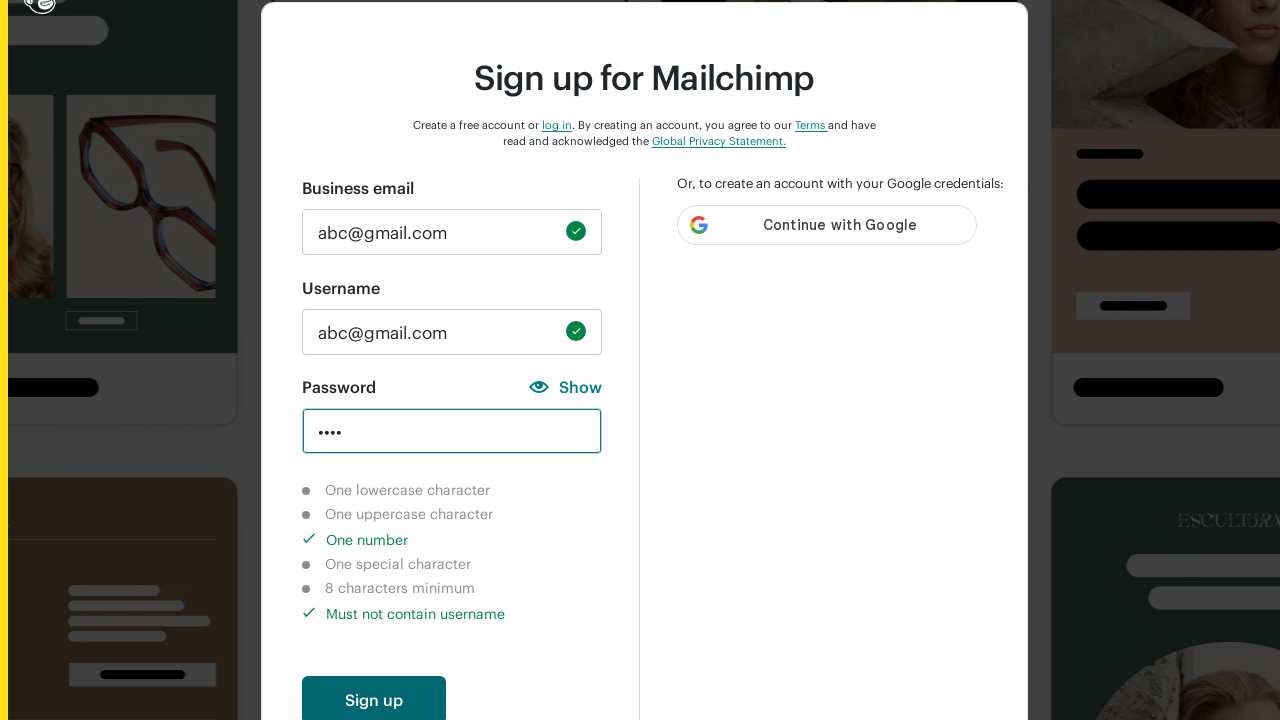

Verified special character validation is marked as not completed
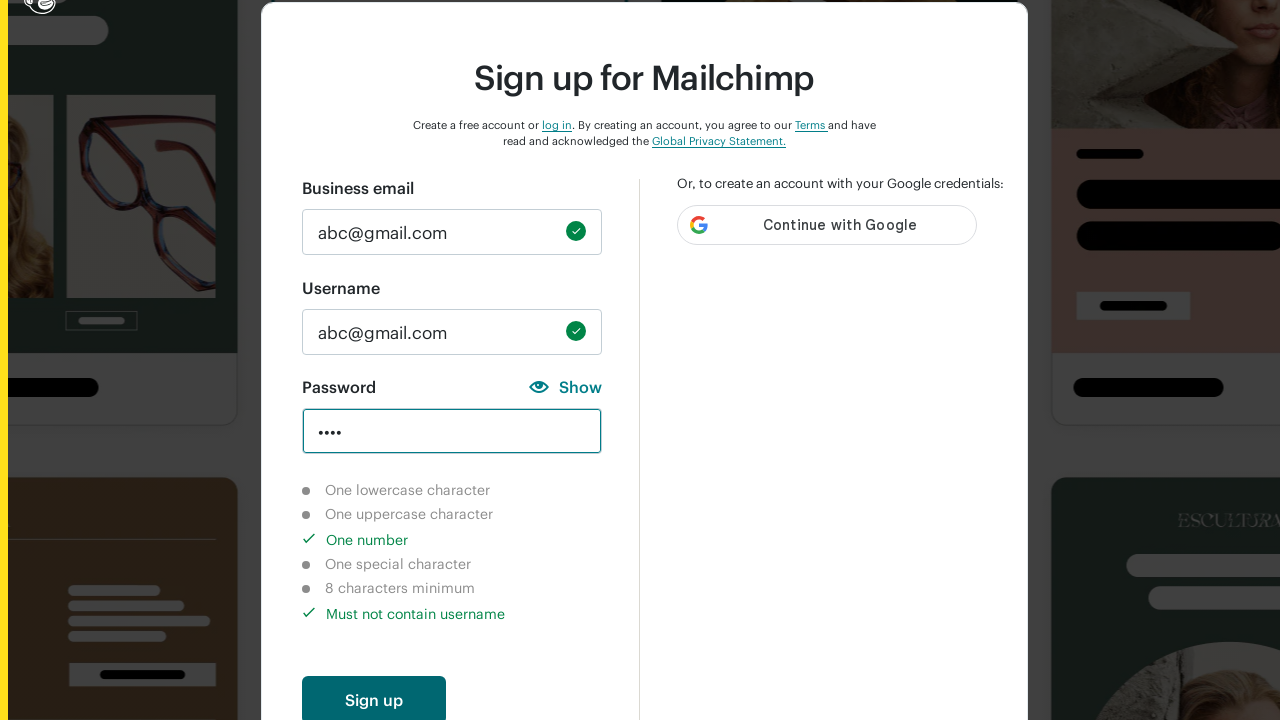

Verified 8-character minimum validation is marked as not completed
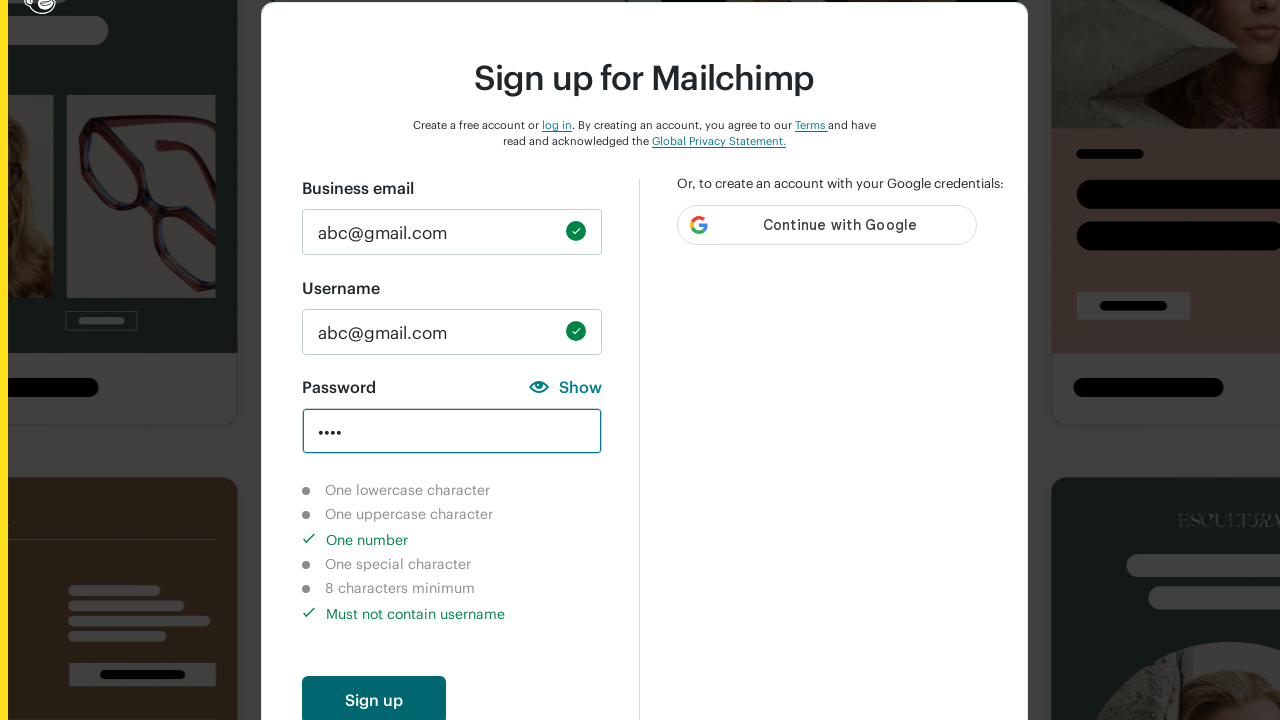

Cleared password field on #new_password
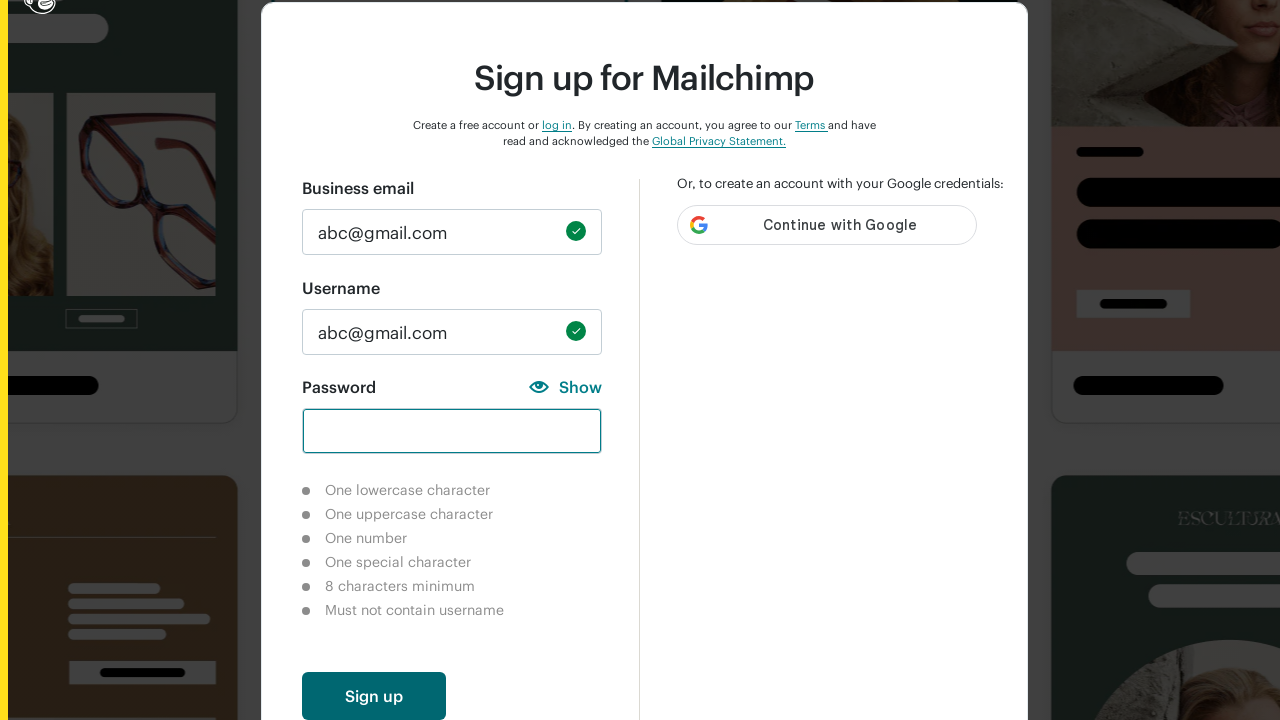

Entered special characters password '@.;',' to test special character validation on #new_password
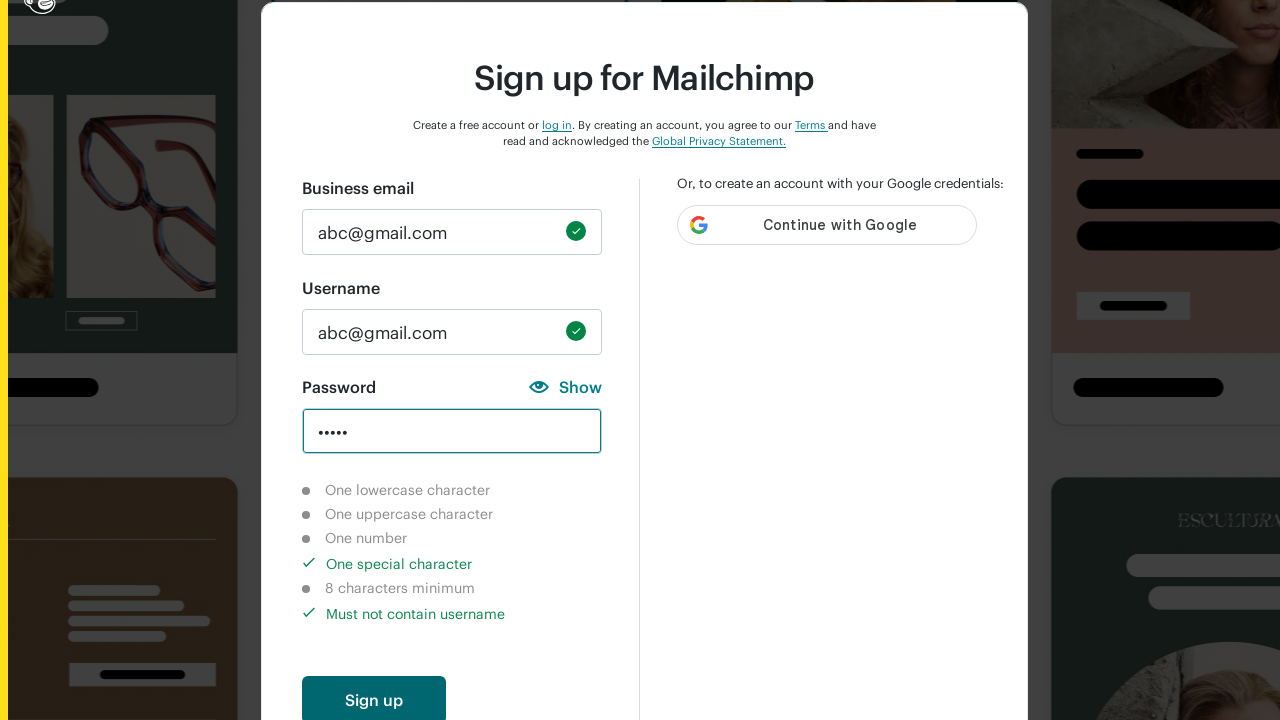

Waited 1 second for validation messages to update
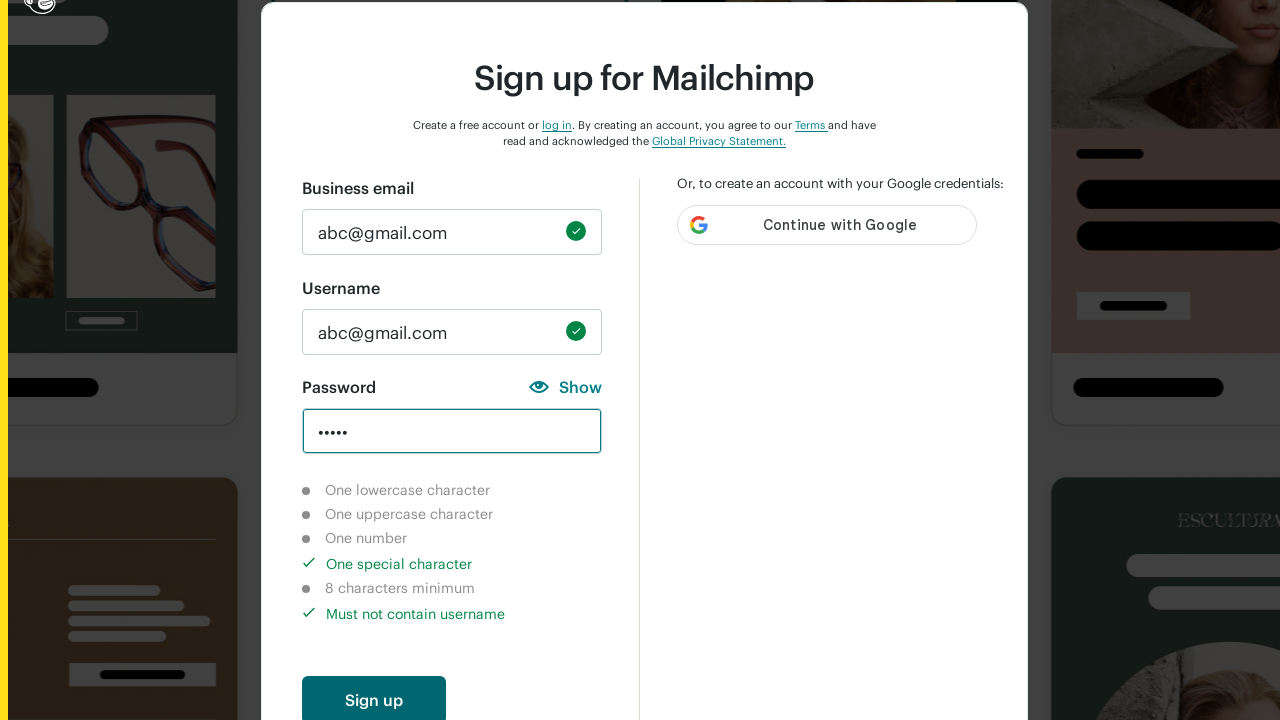

Verified lowercase character validation is marked as not completed
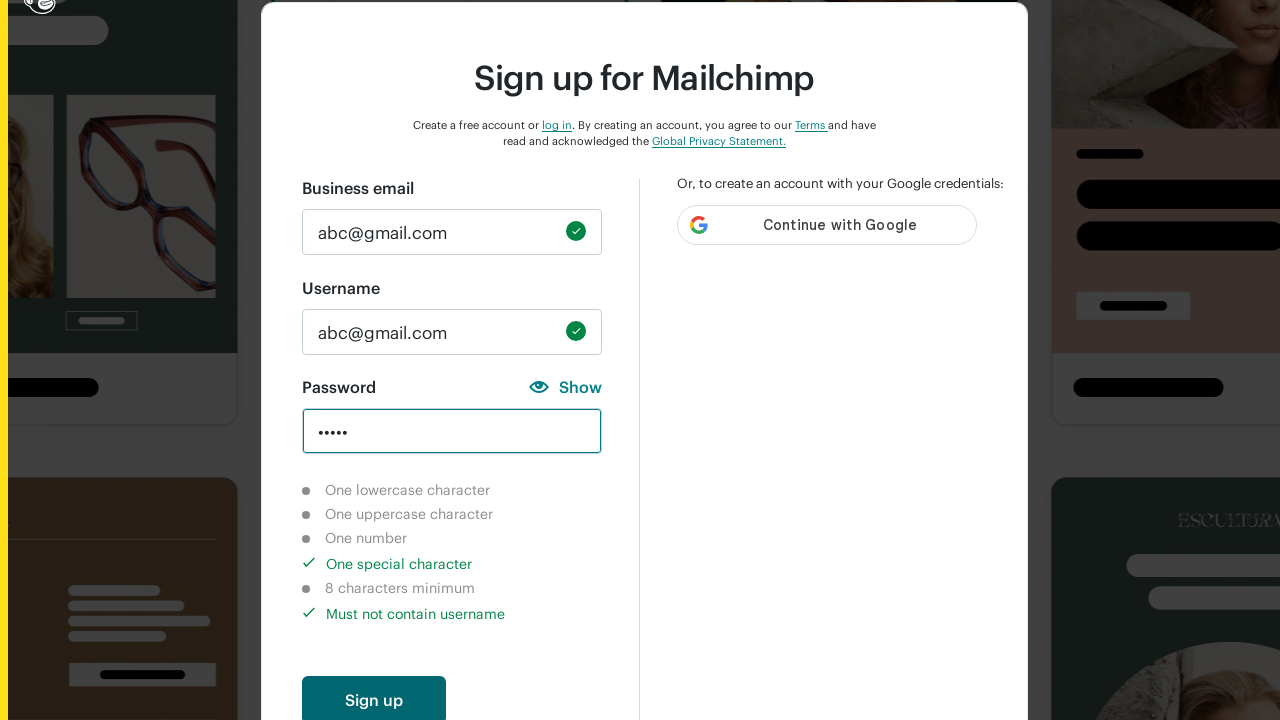

Verified uppercase character validation is marked as not completed
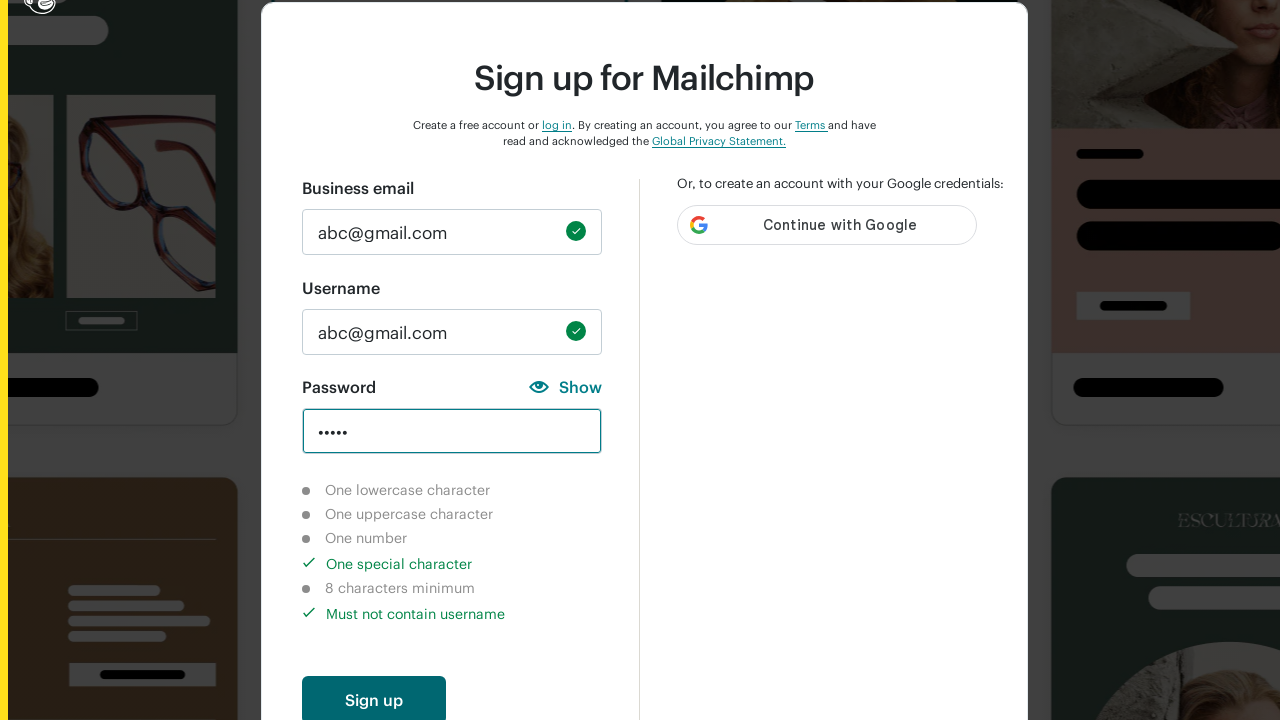

Verified number character validation is marked as not completed
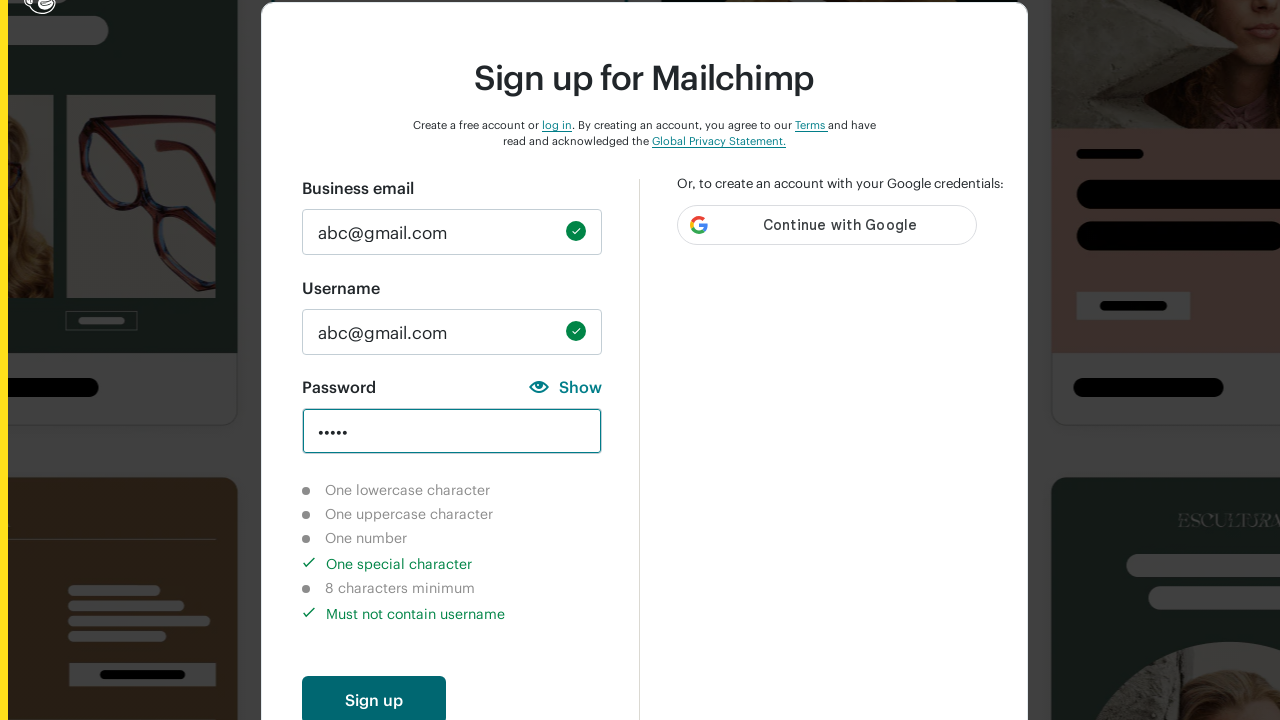

Verified special character validation is marked as completed
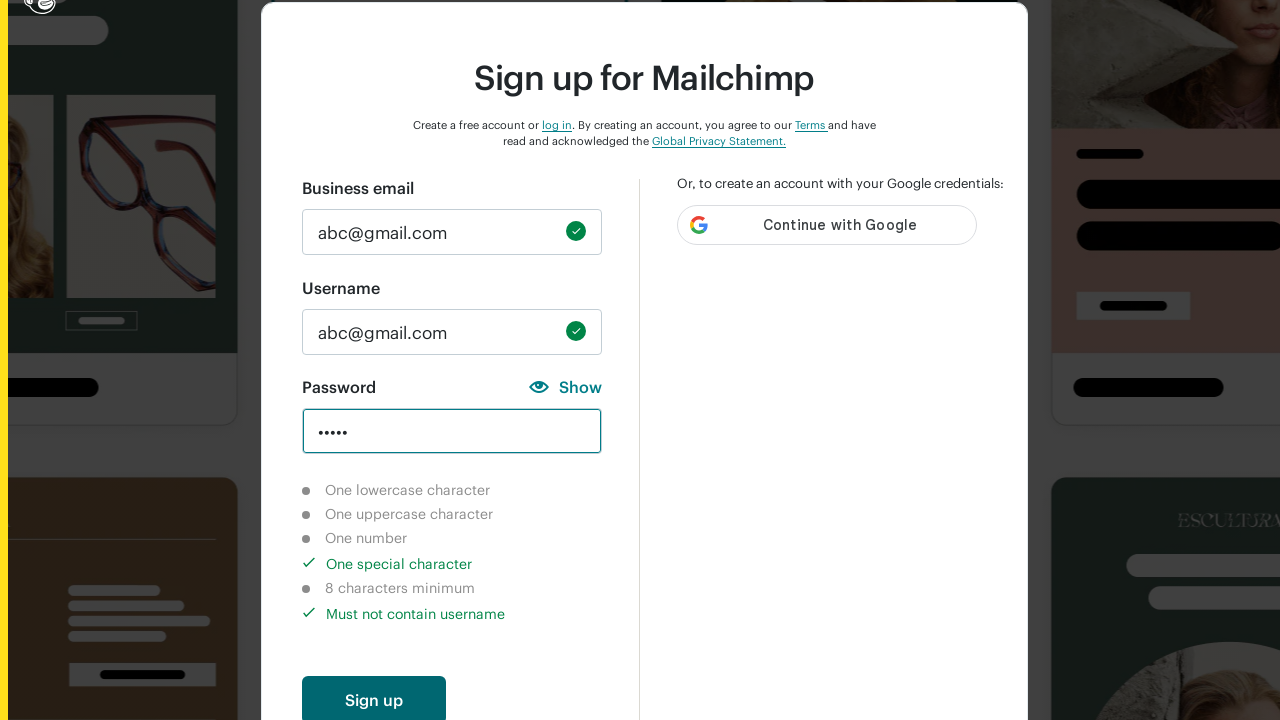

Verified 8-character minimum validation is marked as not completed
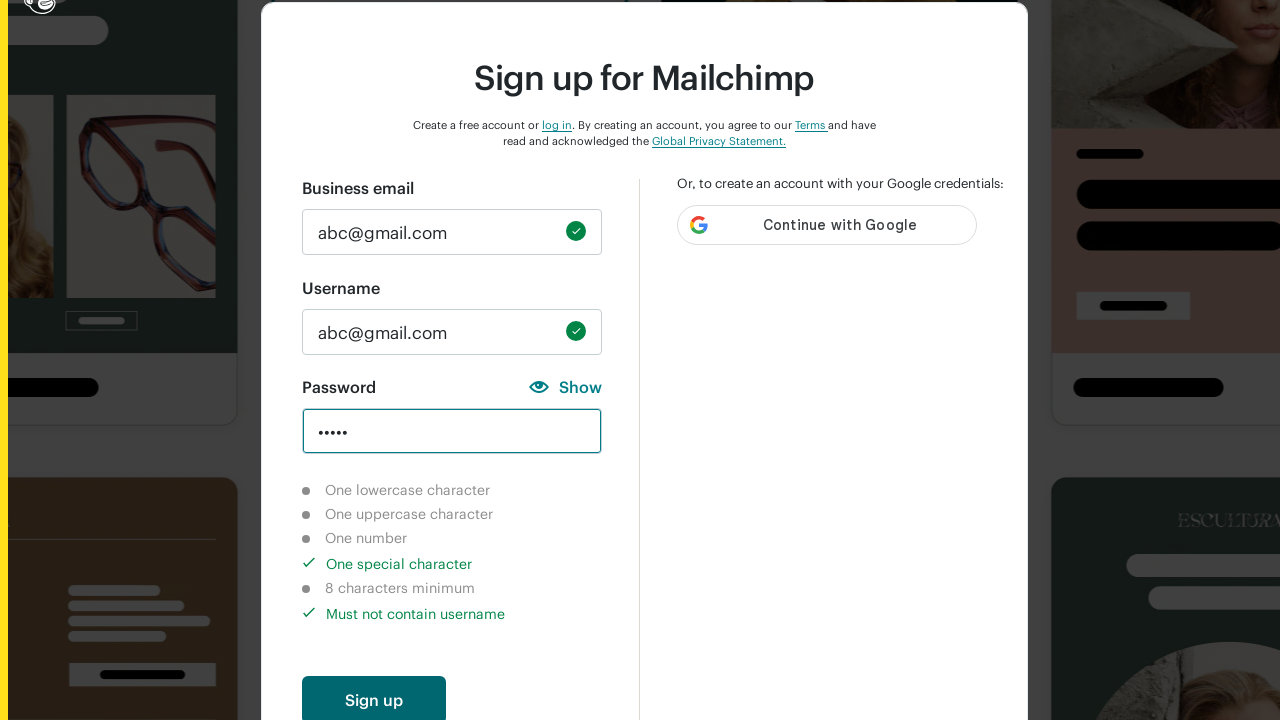

Cleared password field on #new_password
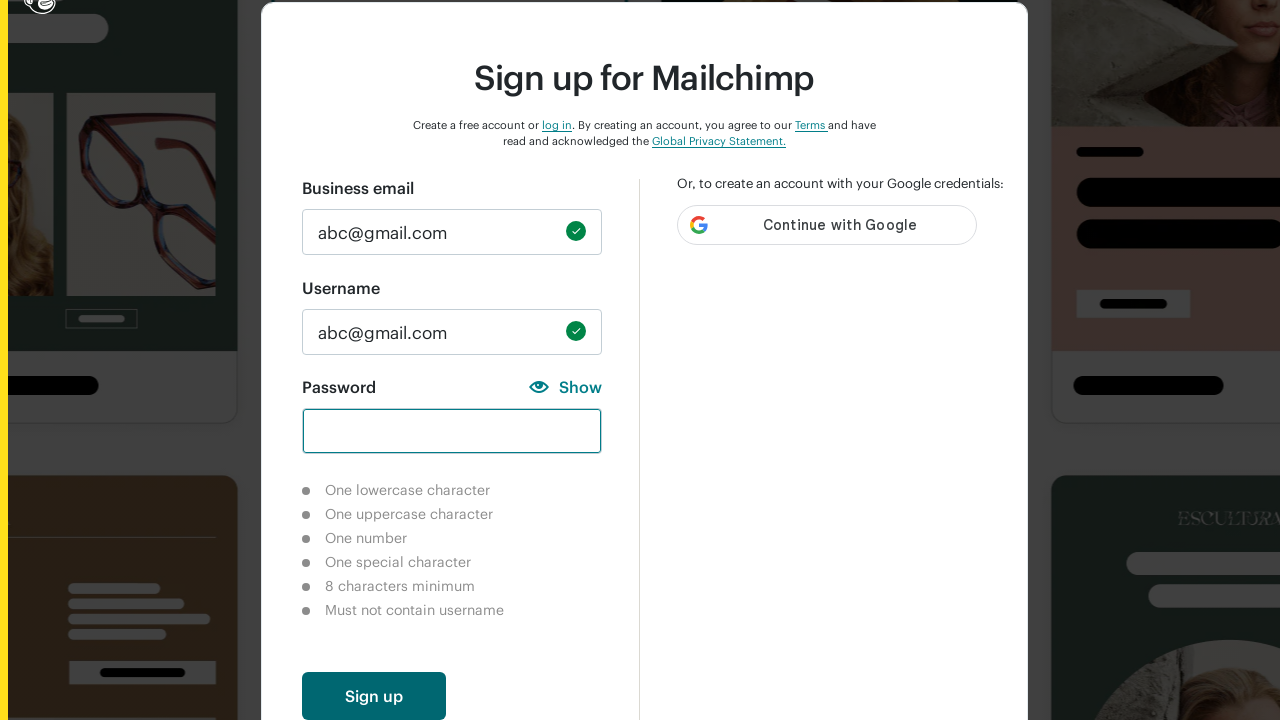

Entered 8-character password 'nguyenvu' to test minimum length validation on #new_password
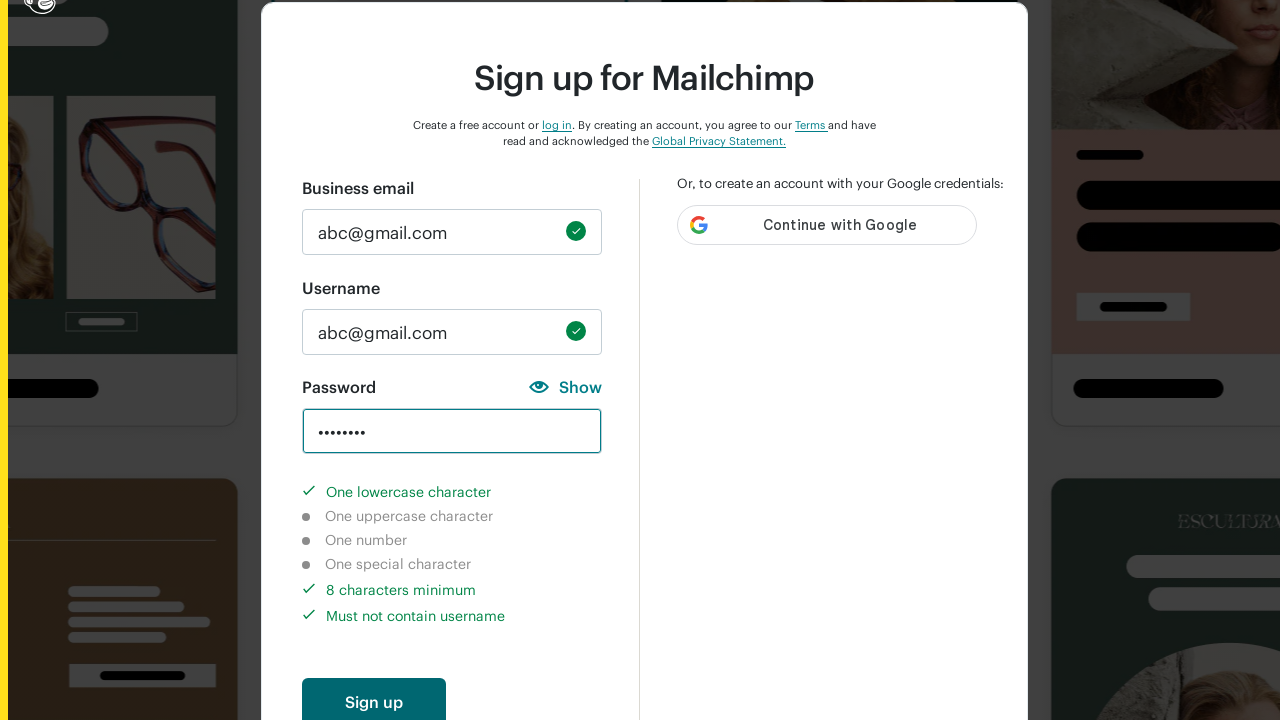

Waited 1 second for validation messages to update
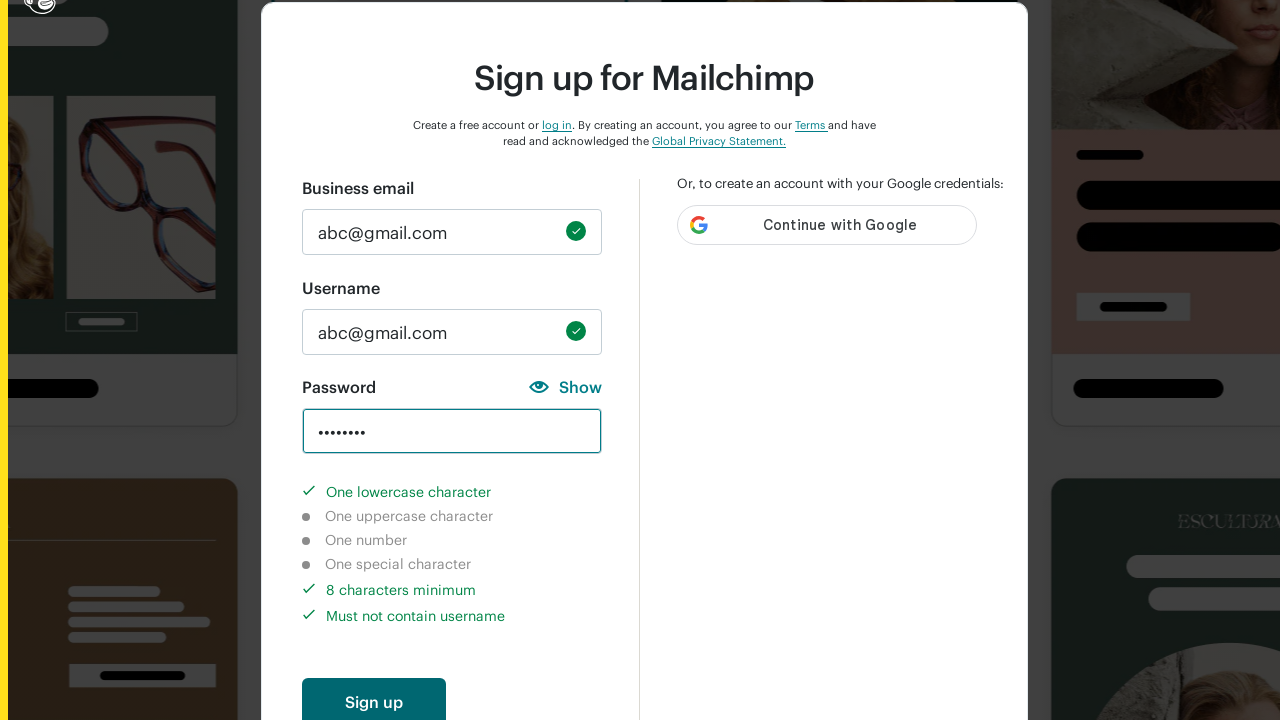

Verified lowercase character validation is marked as completed
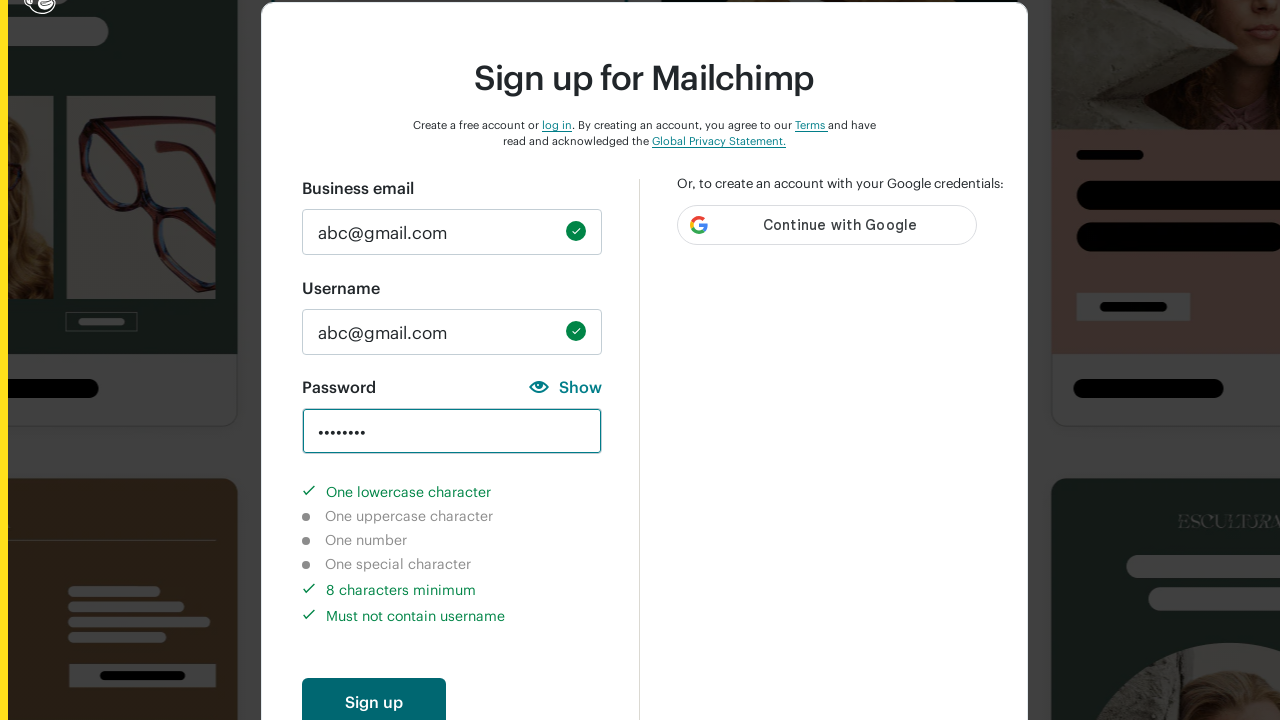

Verified uppercase character validation is marked as not completed
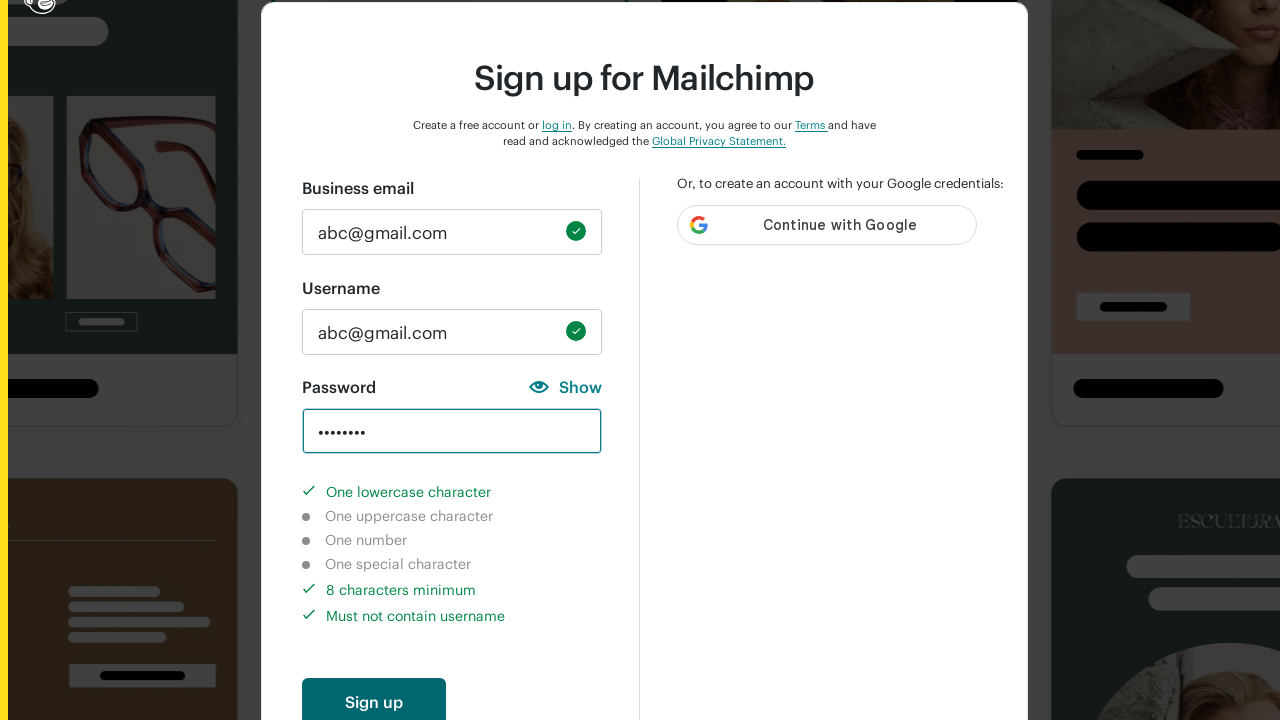

Verified number character validation is marked as not completed
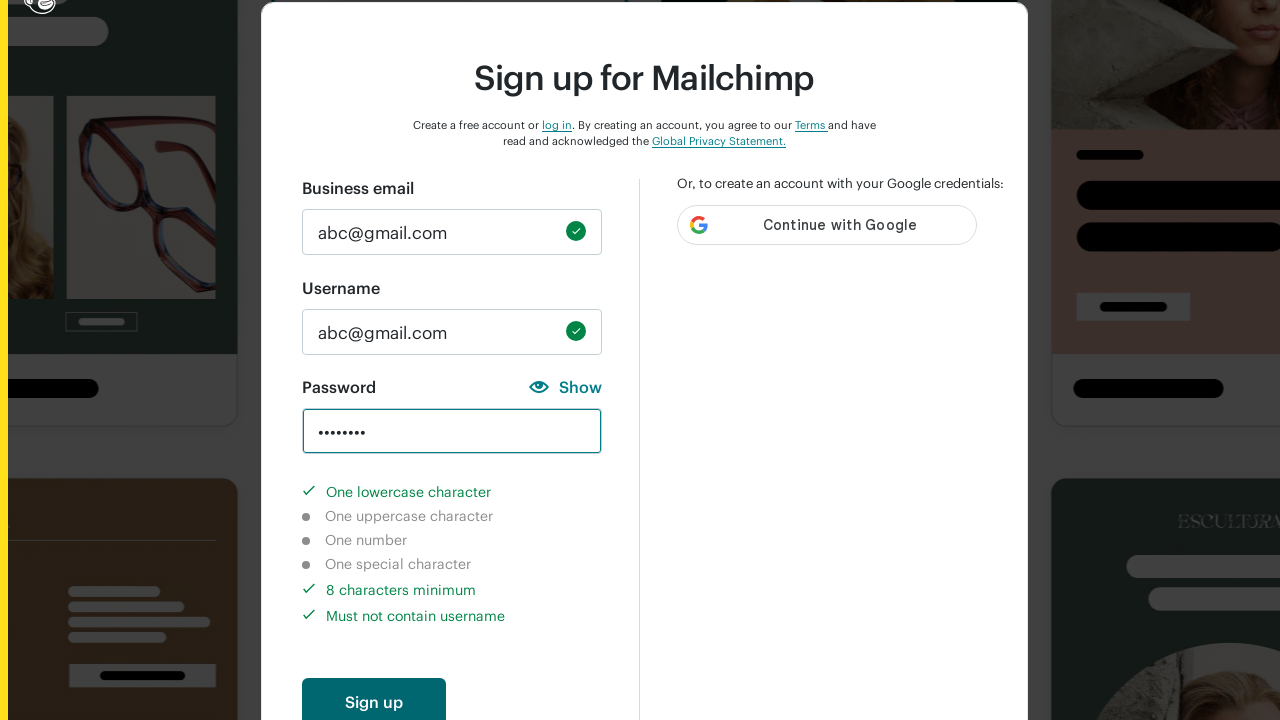

Verified special character validation is marked as not completed
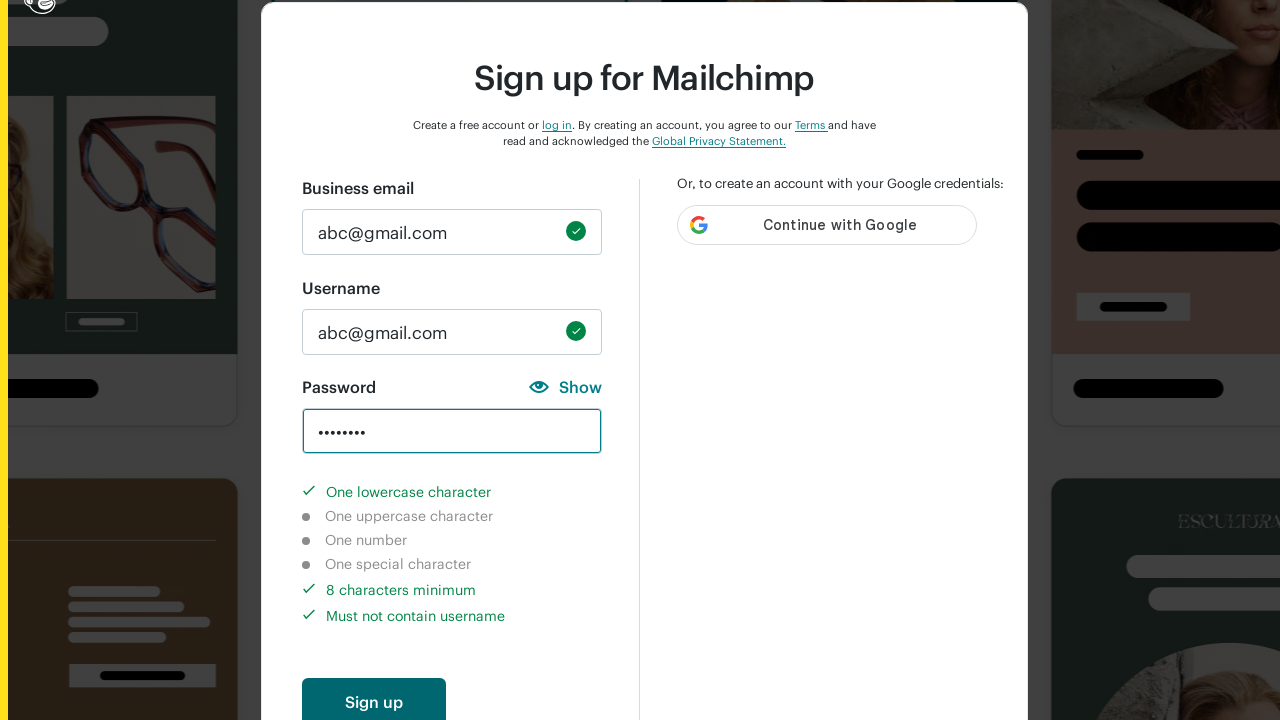

Verified 8-character minimum validation is marked as completed
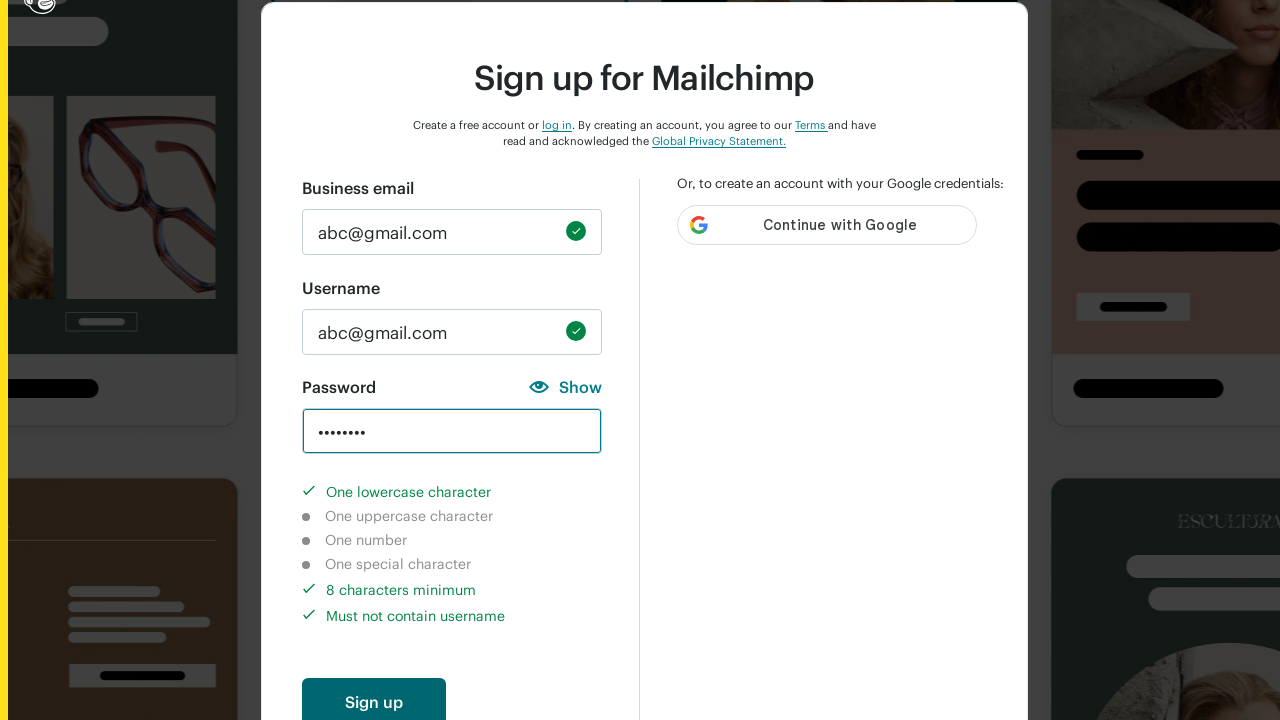

Cleared password field on #new_password
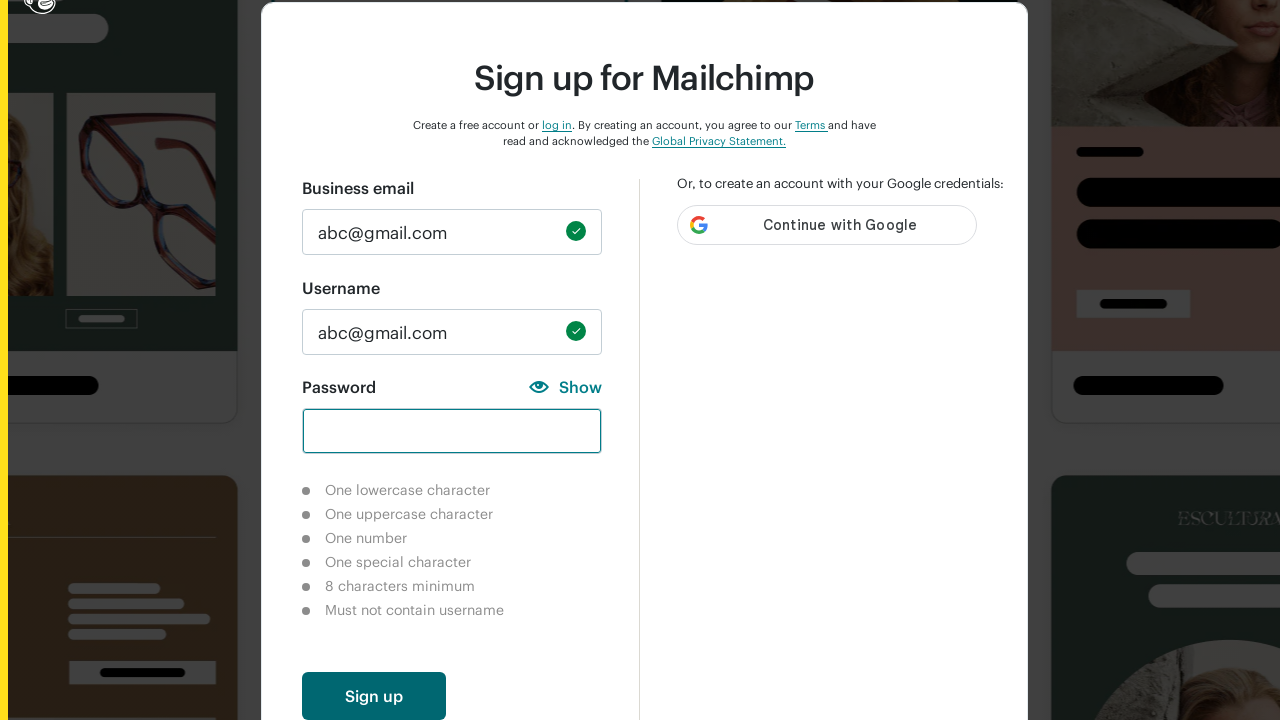

Entered valid password 'Nguyenvu123!' meeting all requirements on #new_password
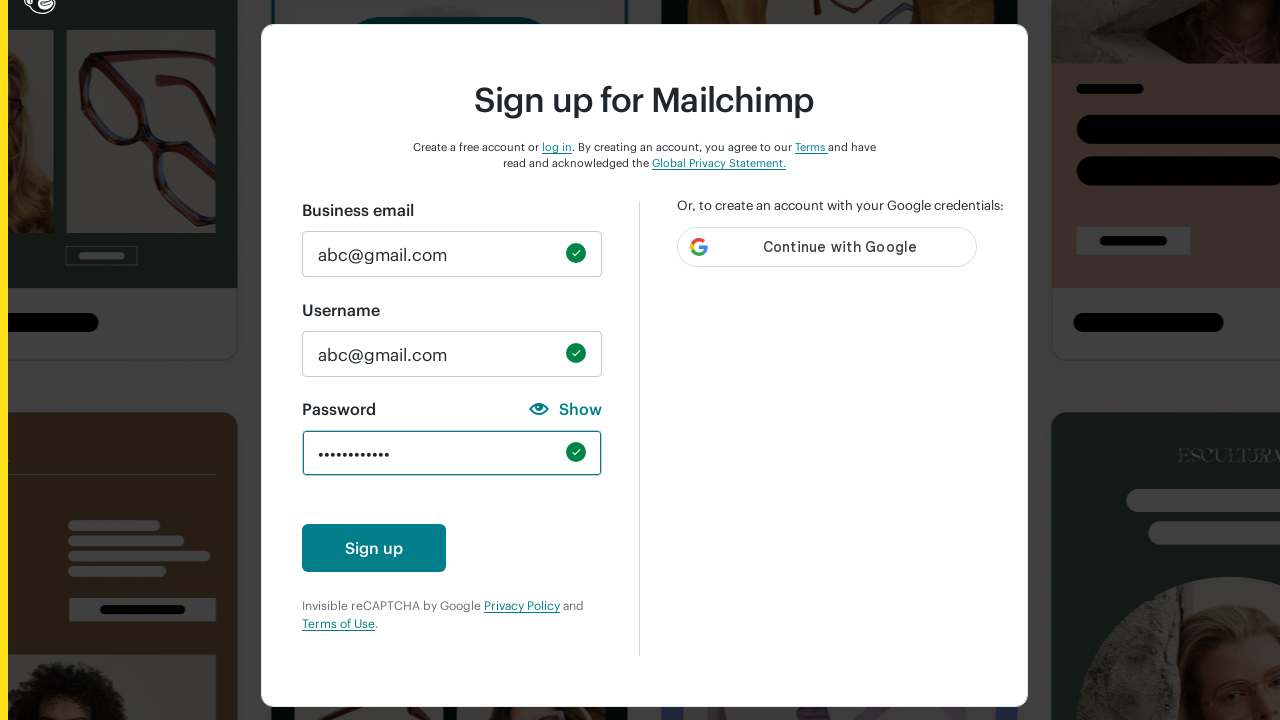

Waited 1 second for validation messages to update
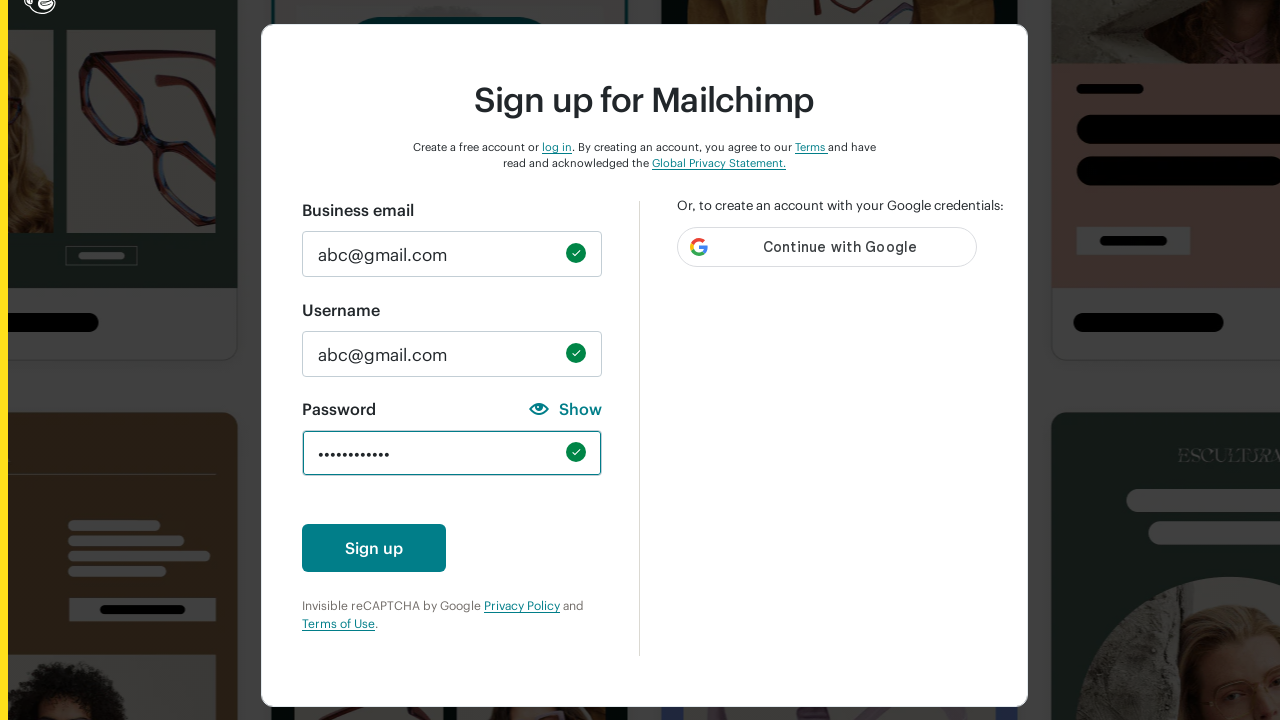

Verified lowercase character validation requirement indicator is hidden (all requirements met)
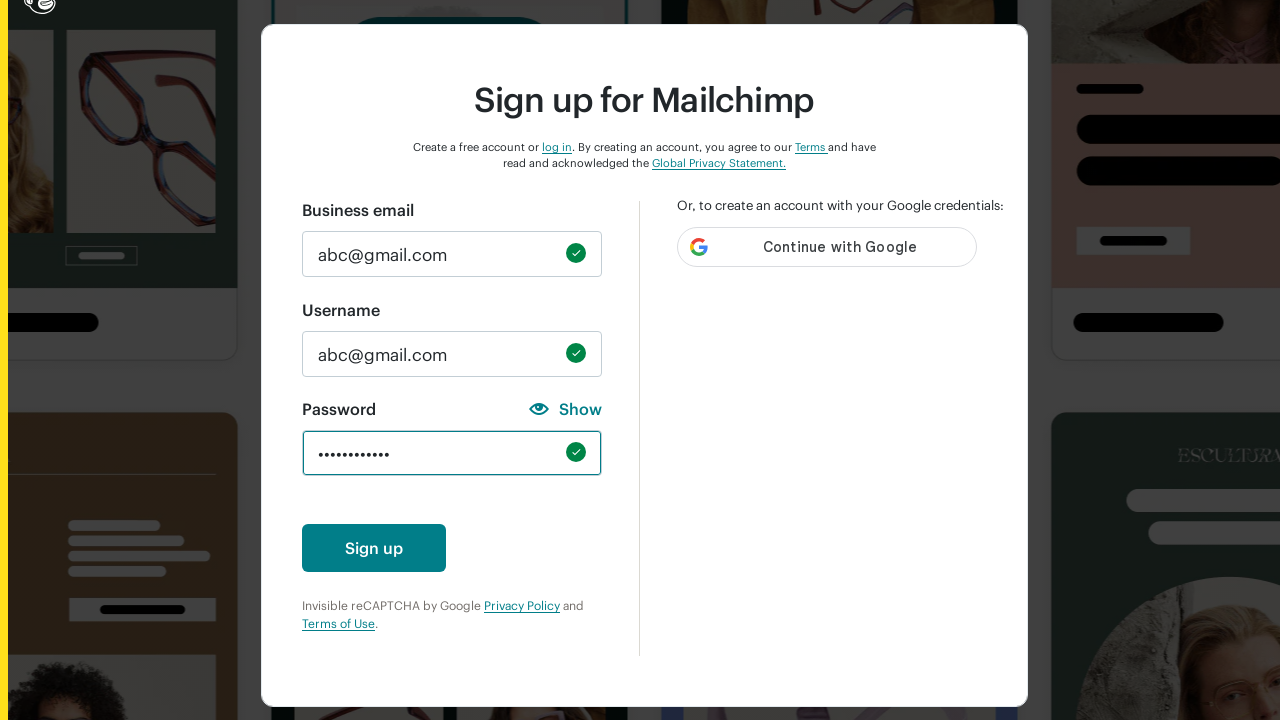

Verified uppercase character validation requirement indicator is hidden (all requirements met)
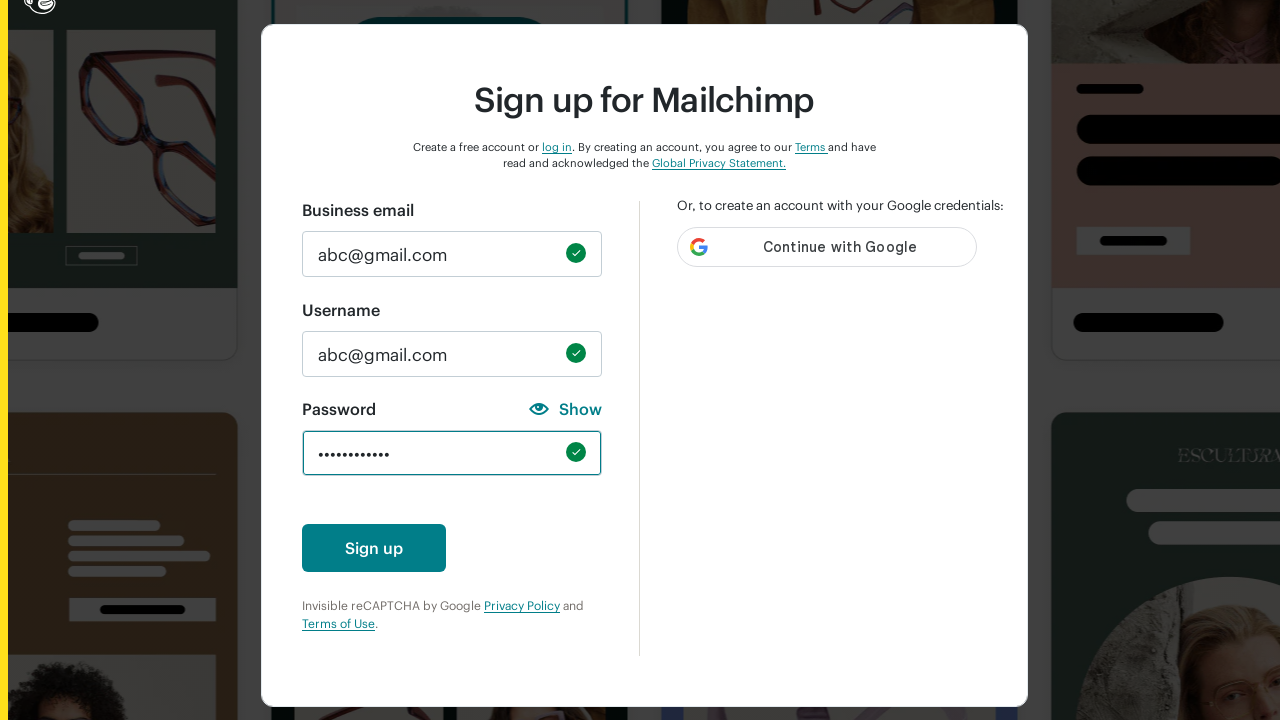

Verified number character validation requirement indicator is hidden (all requirements met)
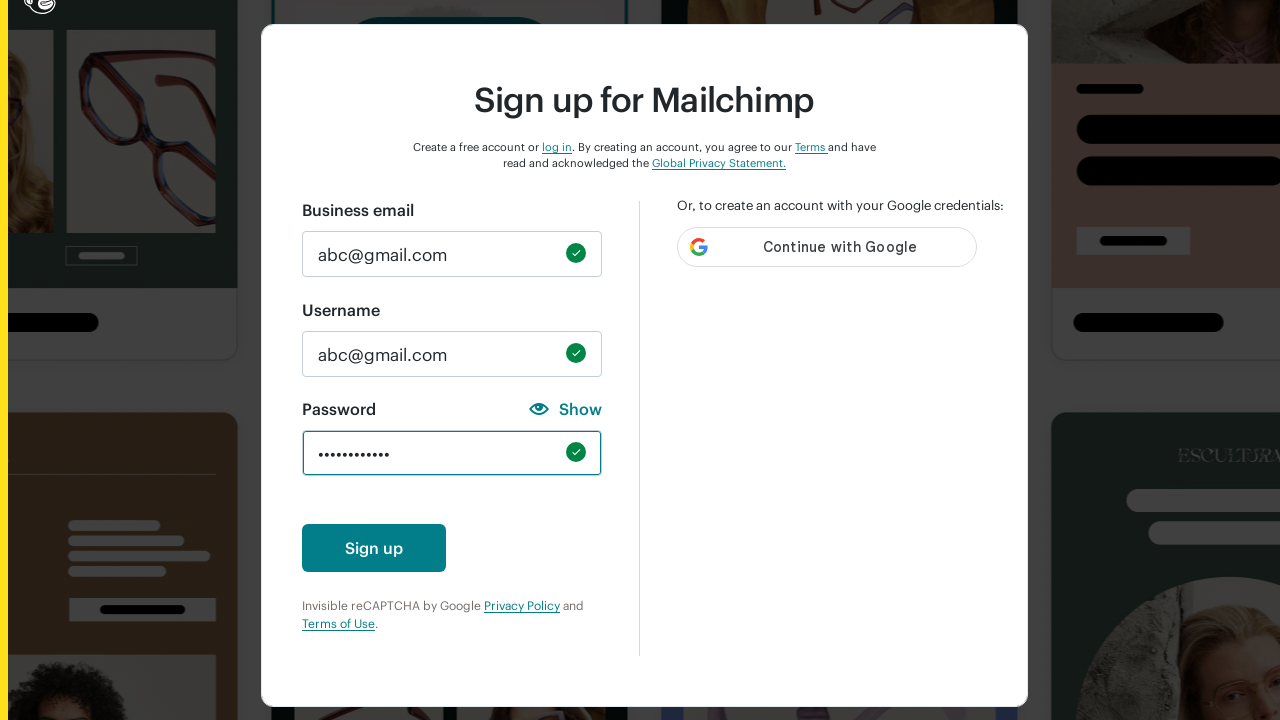

Verified special character validation requirement indicator is hidden (all requirements met)
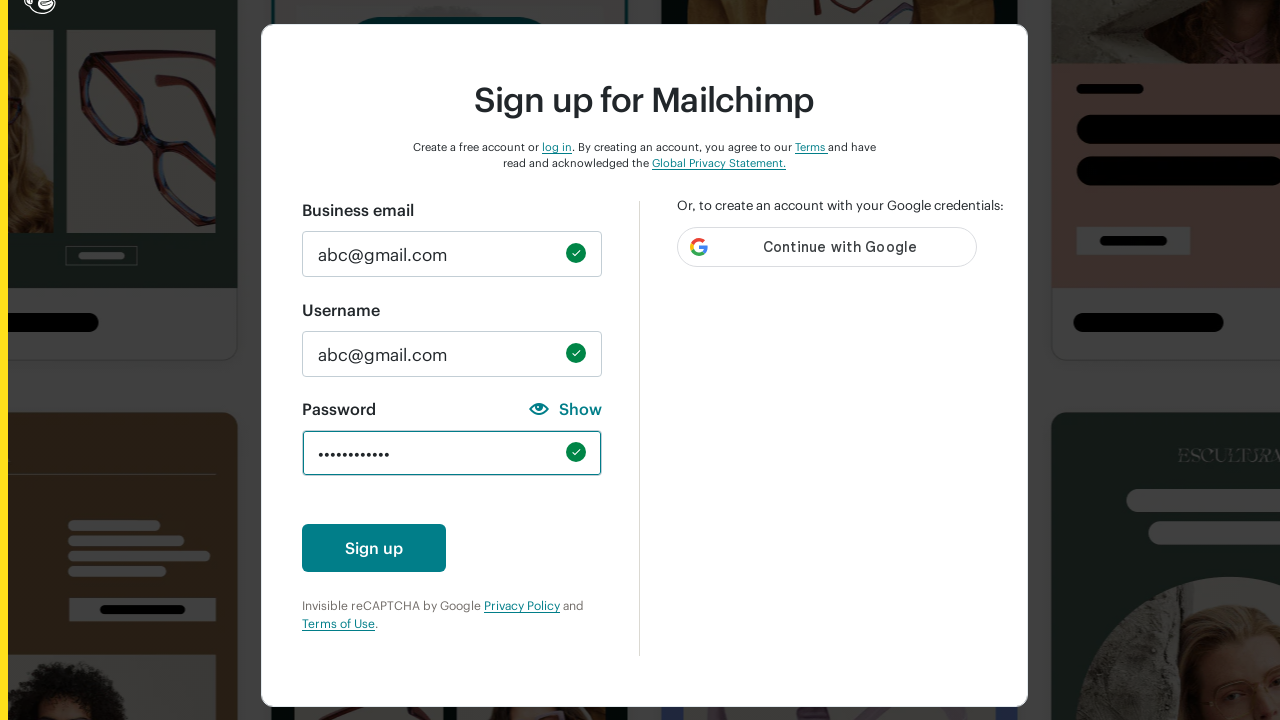

Verified 8-character minimum validation requirement indicator is hidden (all requirements met)
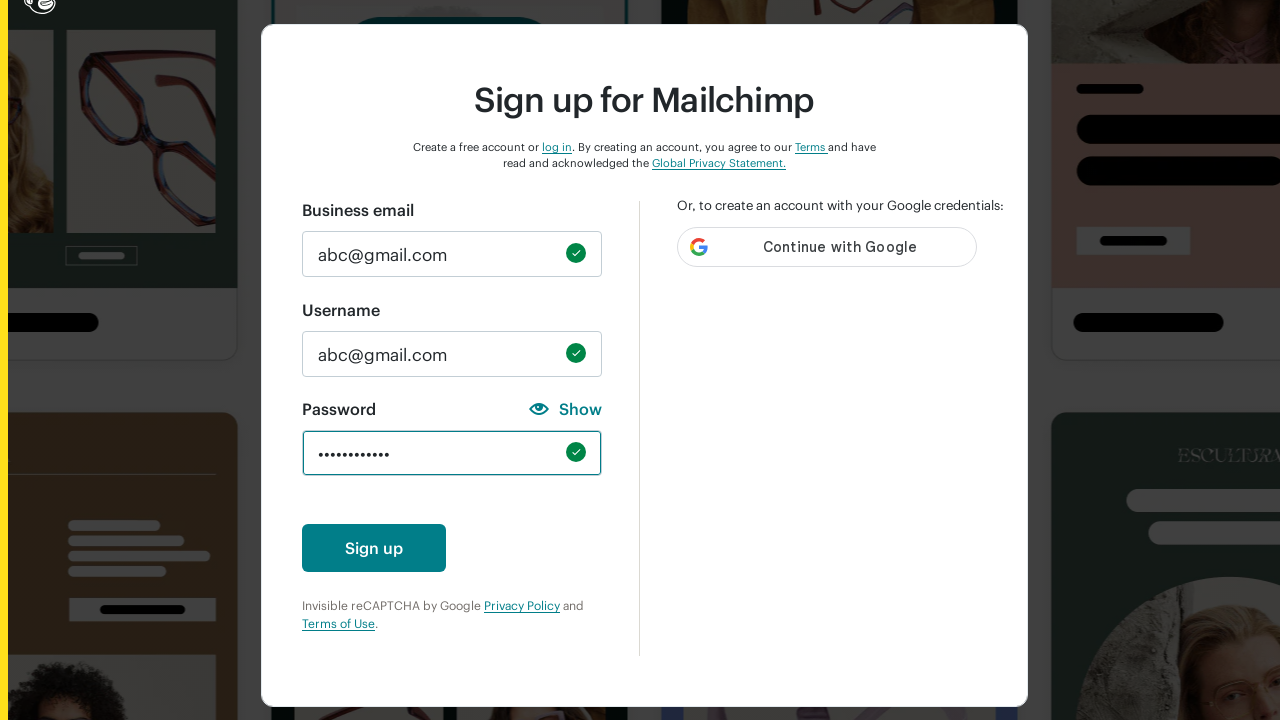

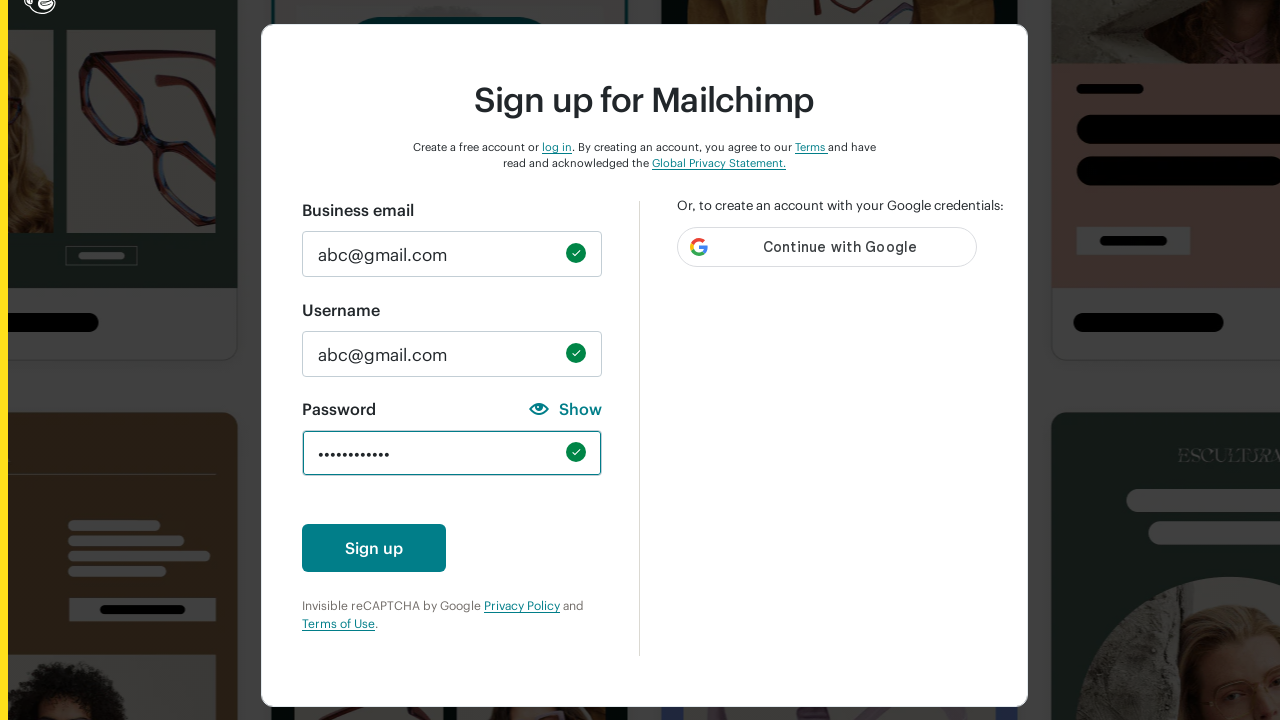